Navigates through multiple financial instrument profile pages on rava.com and clicks a history button on each page to reveal historical data.

Starting URL: https://www.rava.com/perfil/AE38D

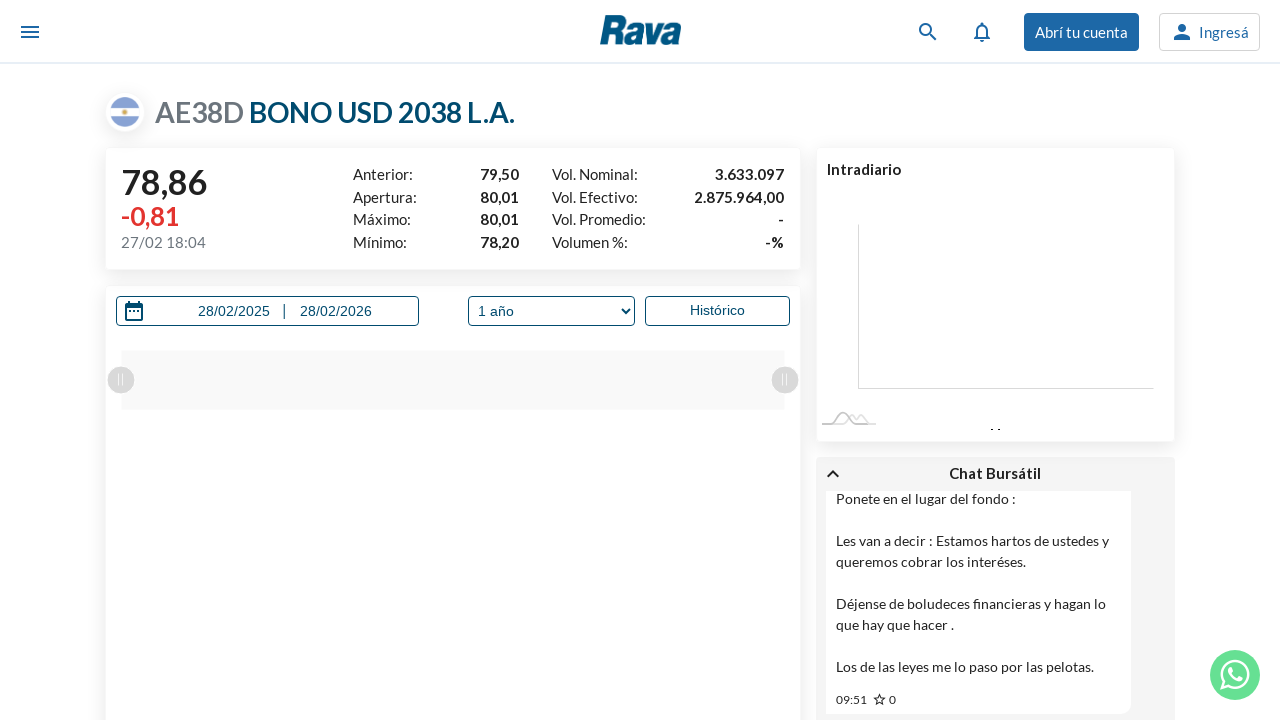

Waited for history button to load on first page (AE38D)
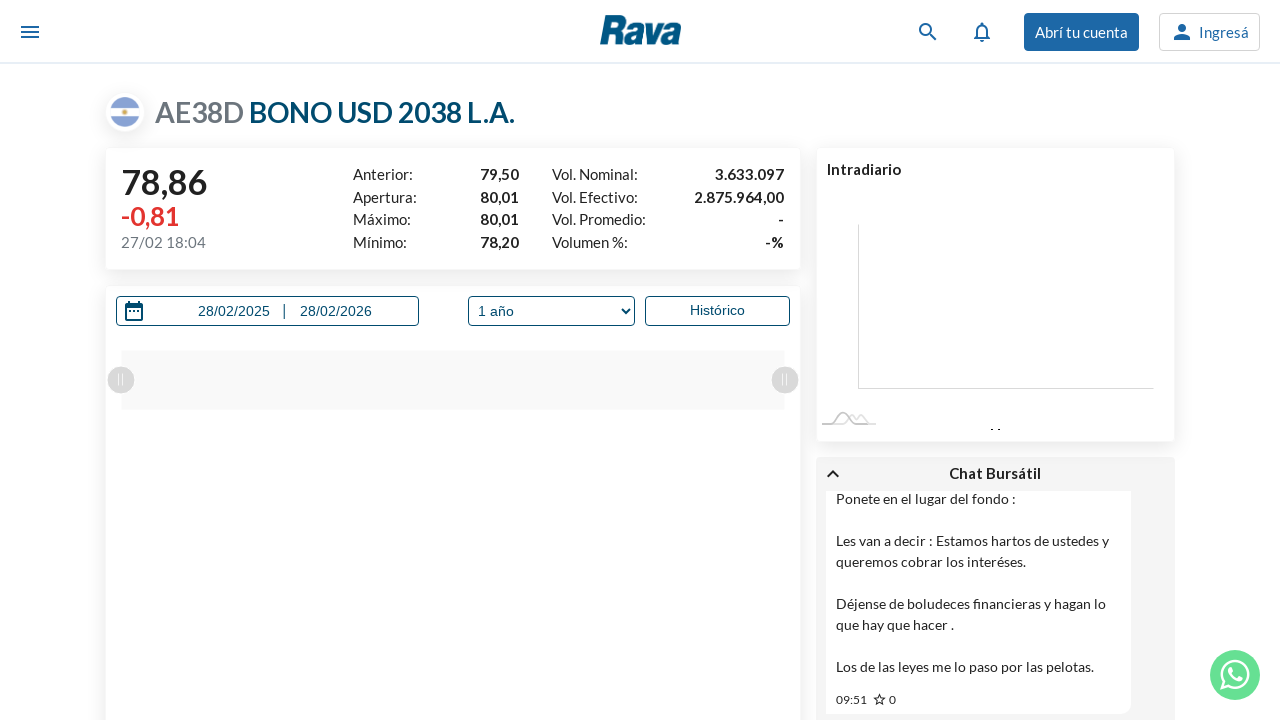

Clicked history button on first page to reveal historical data at (1097, 360) on xpath=//*[@id="Coti-hist-c"]/div/div[3]/button
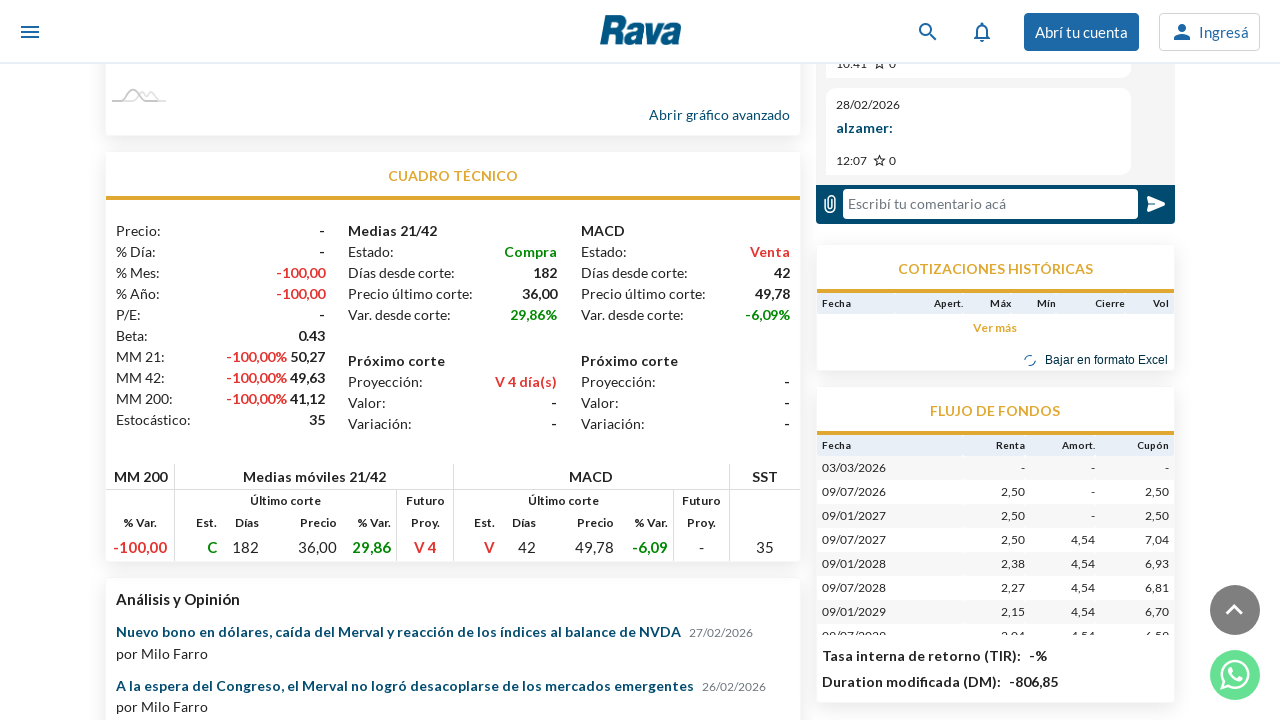

Navigated to financial instrument profile: https://www.rava.com/perfil/AL30D
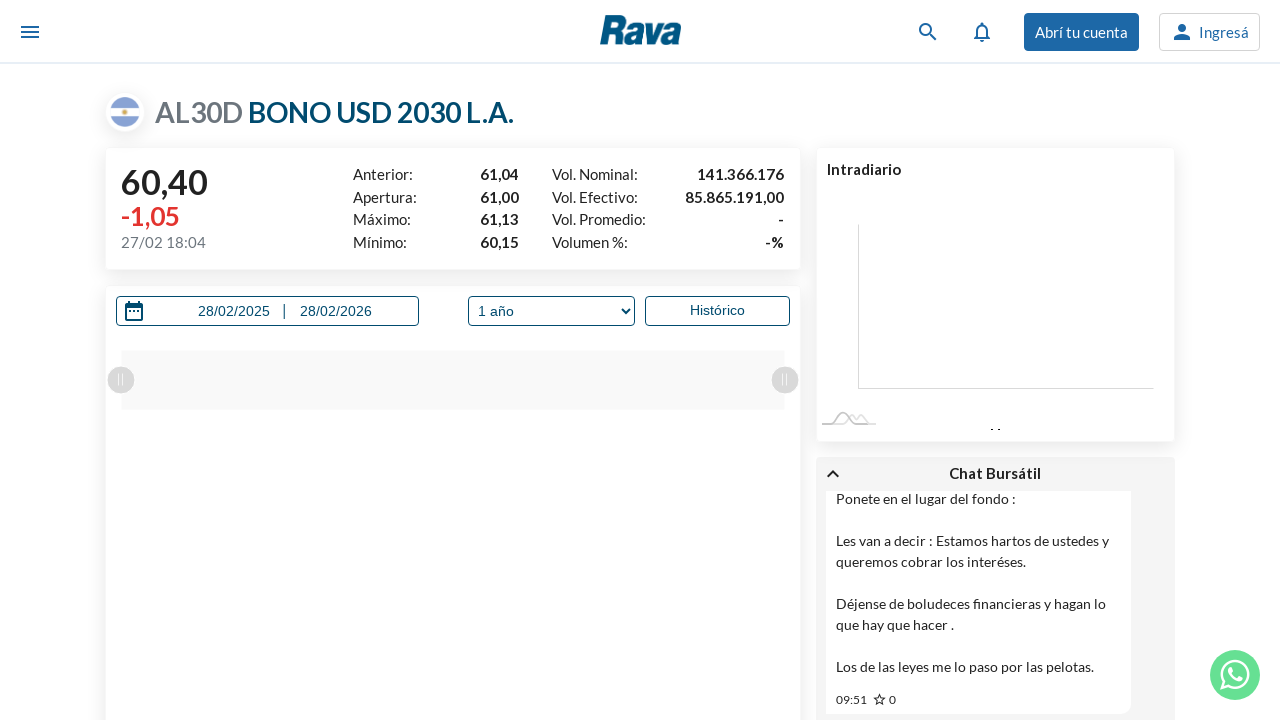

Waited for history button to load on page
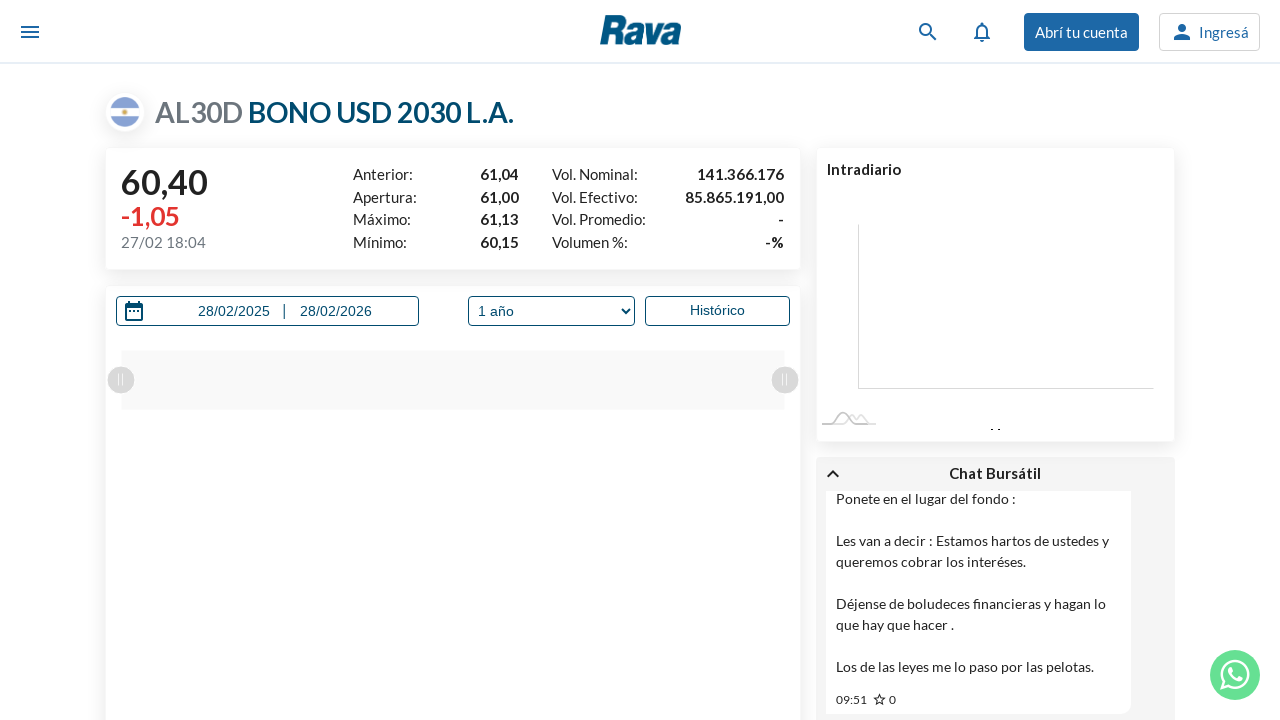

Clicked history button to reveal historical data at (1097, 360) on xpath=//*[@id="Coti-hist-c"]/div/div[3]/button
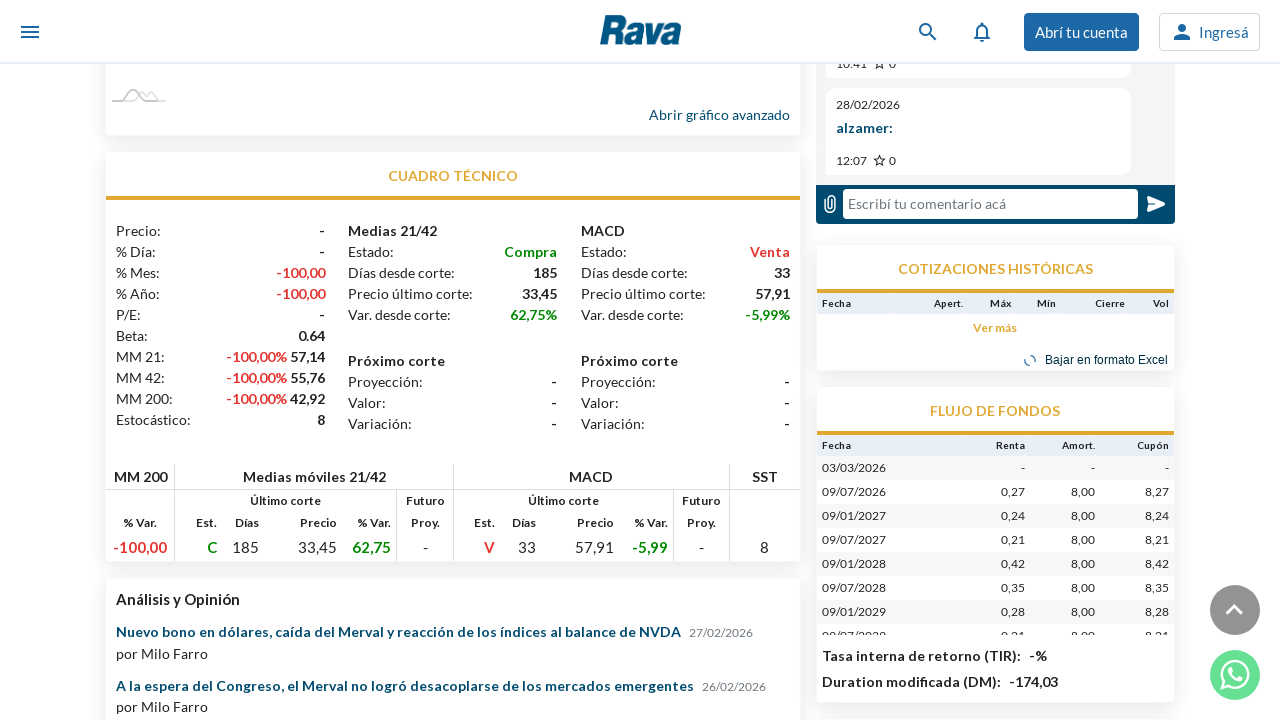

Navigated to financial instrument profile: https://www.rava.com/perfil/AL29D
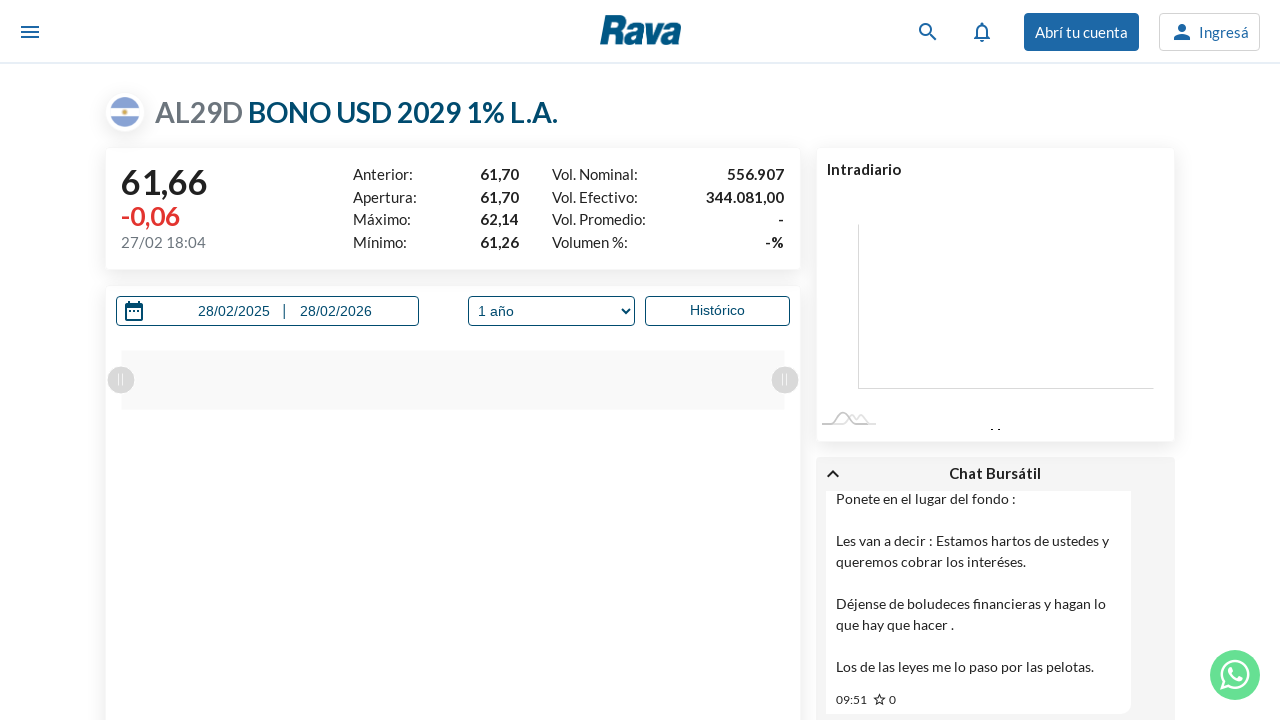

Waited for history button to load on page
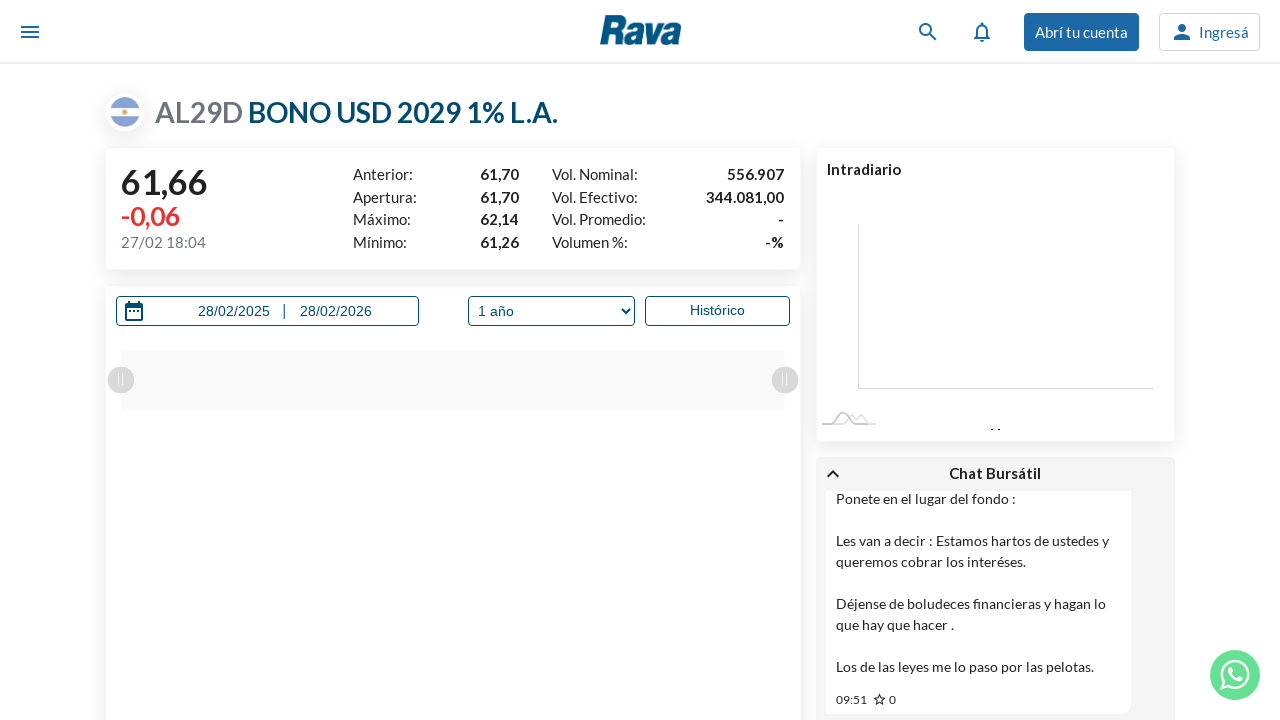

Clicked history button to reveal historical data at (1097, 360) on xpath=//*[@id="Coti-hist-c"]/div/div[3]/button
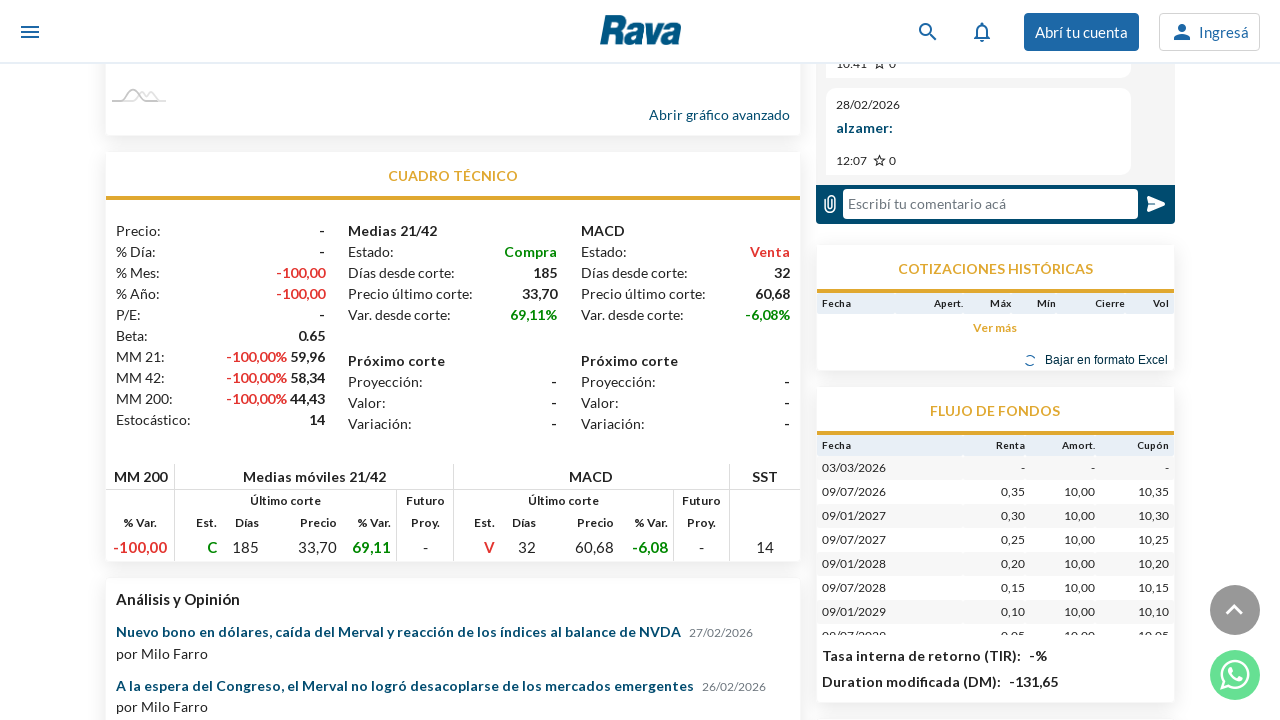

Navigated to financial instrument profile: https://www.rava.com/perfil/AL35D
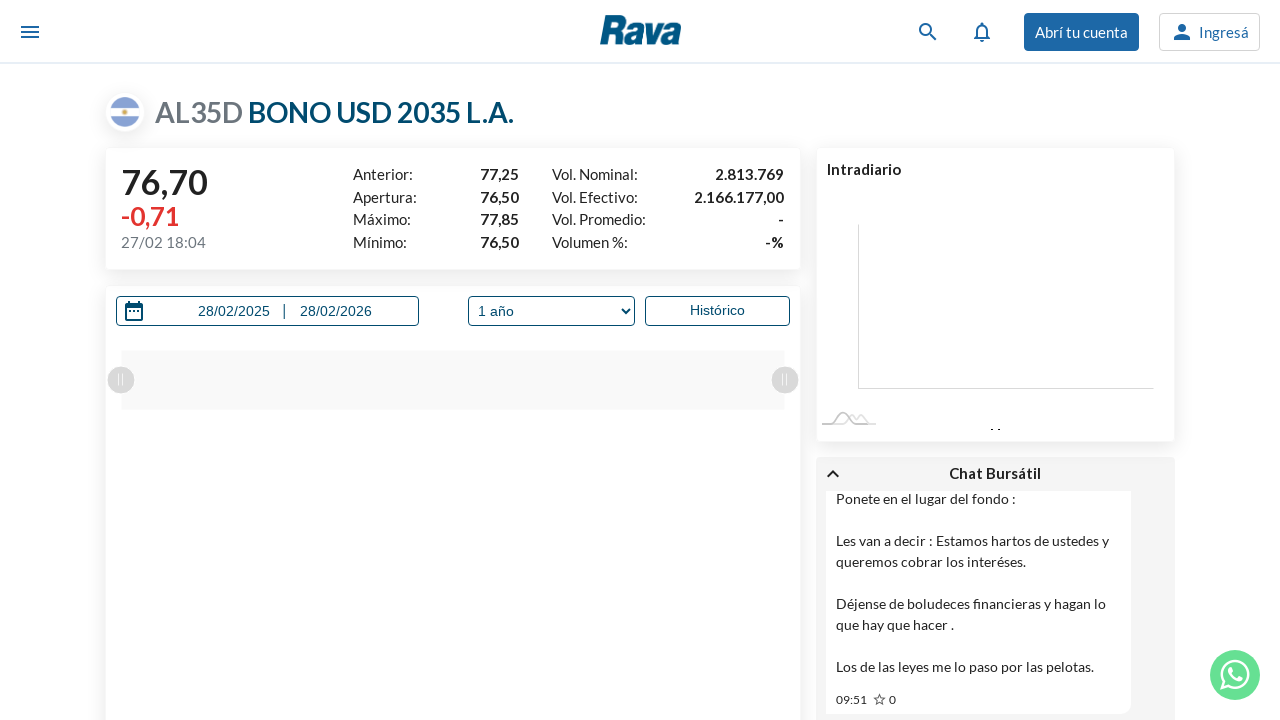

Waited for history button to load on page
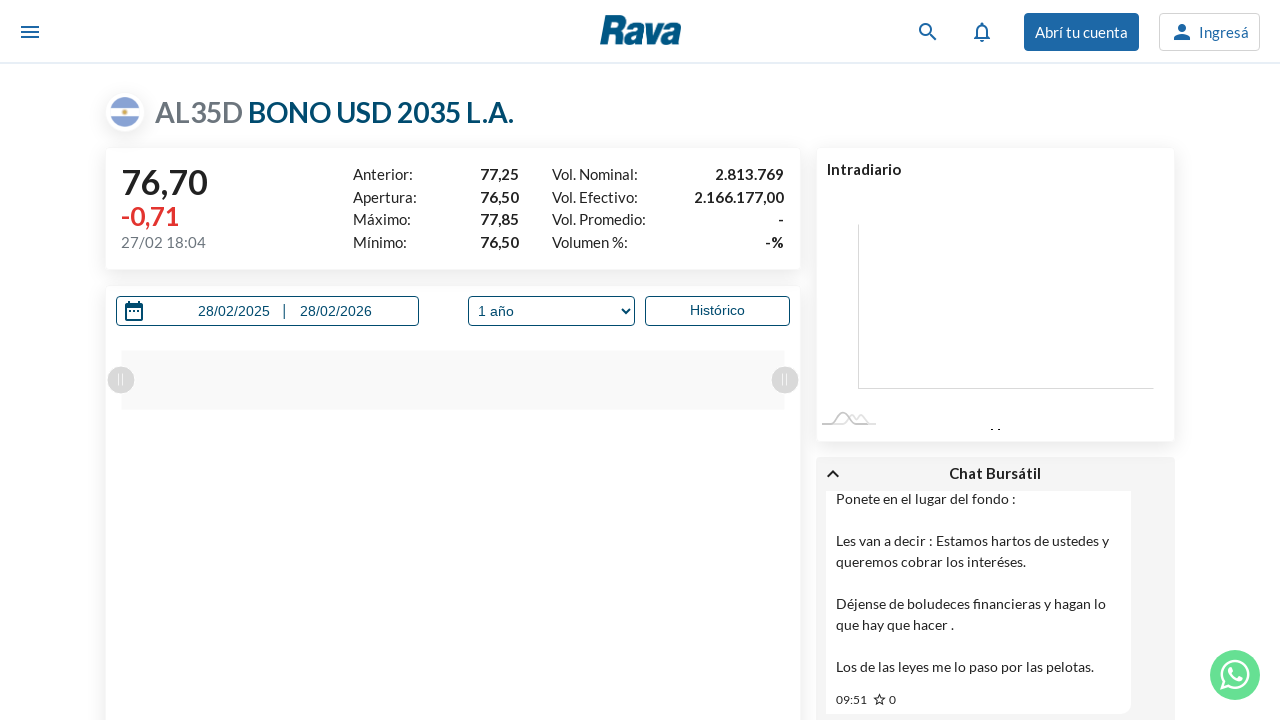

Clicked history button to reveal historical data at (1097, 360) on xpath=//*[@id="Coti-hist-c"]/div/div[3]/button
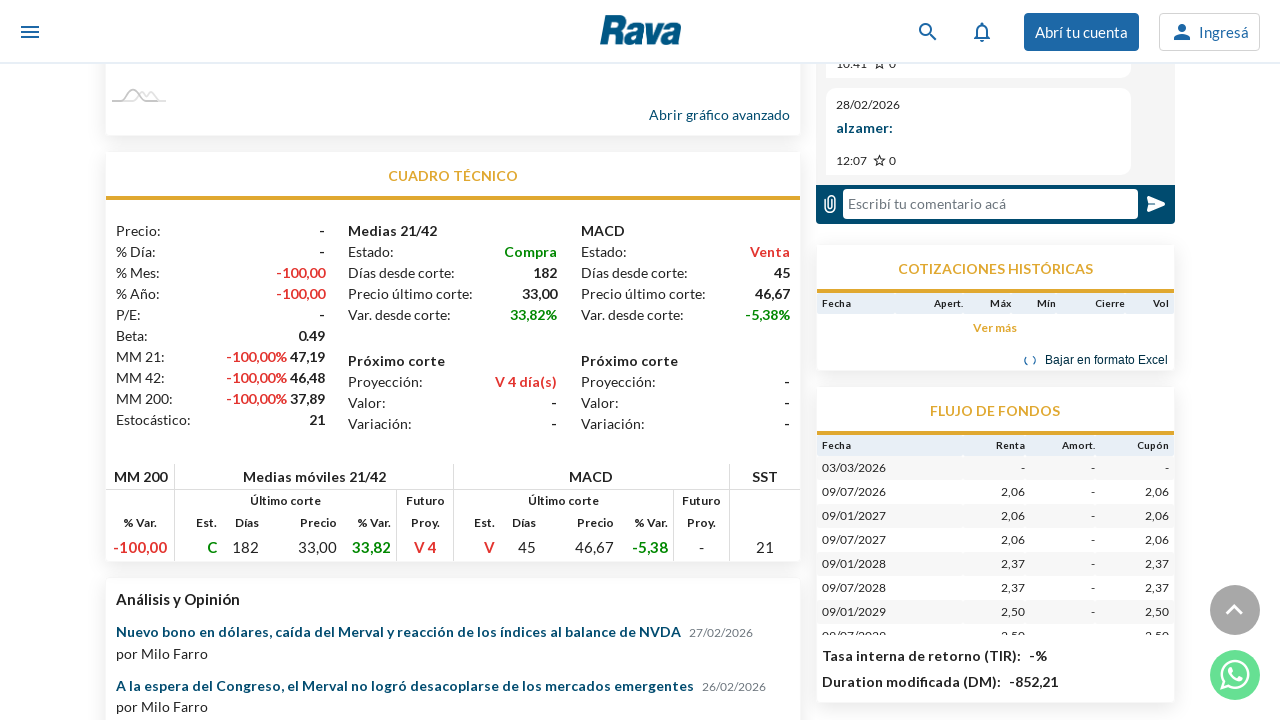

Navigated to financial instrument profile: https://www.rava.com/perfil/AL41D
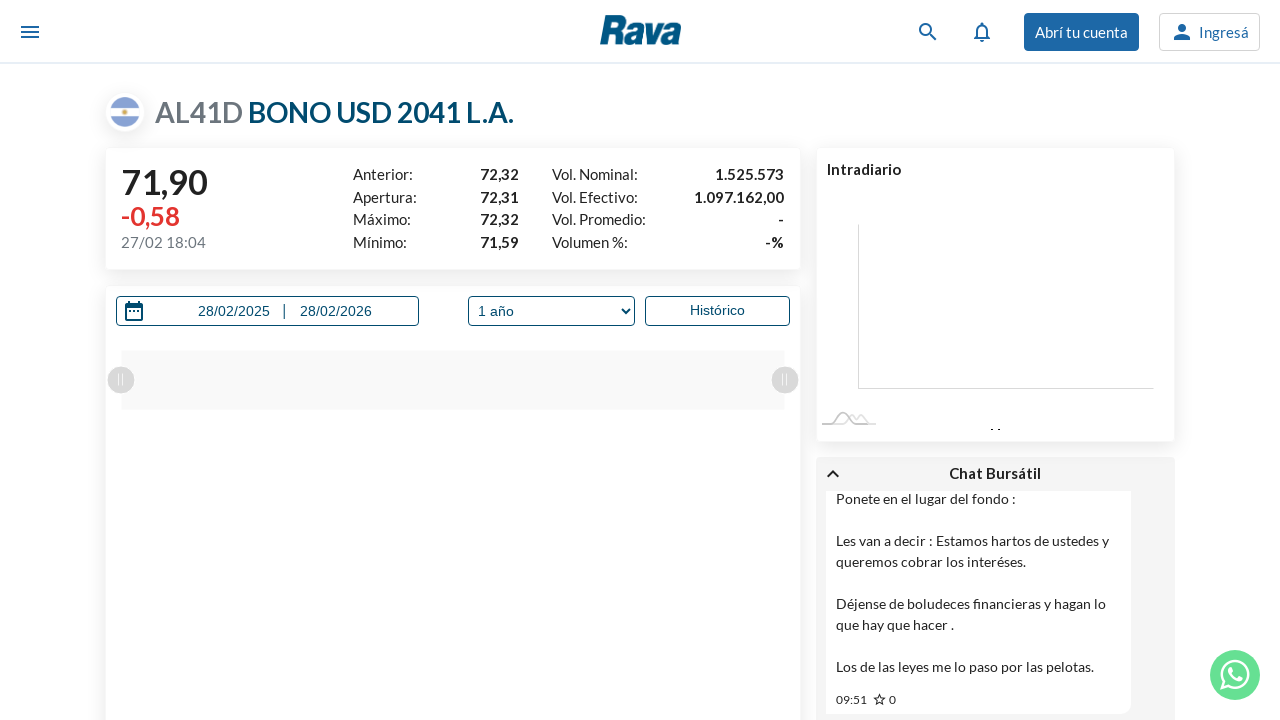

Waited for history button to load on page
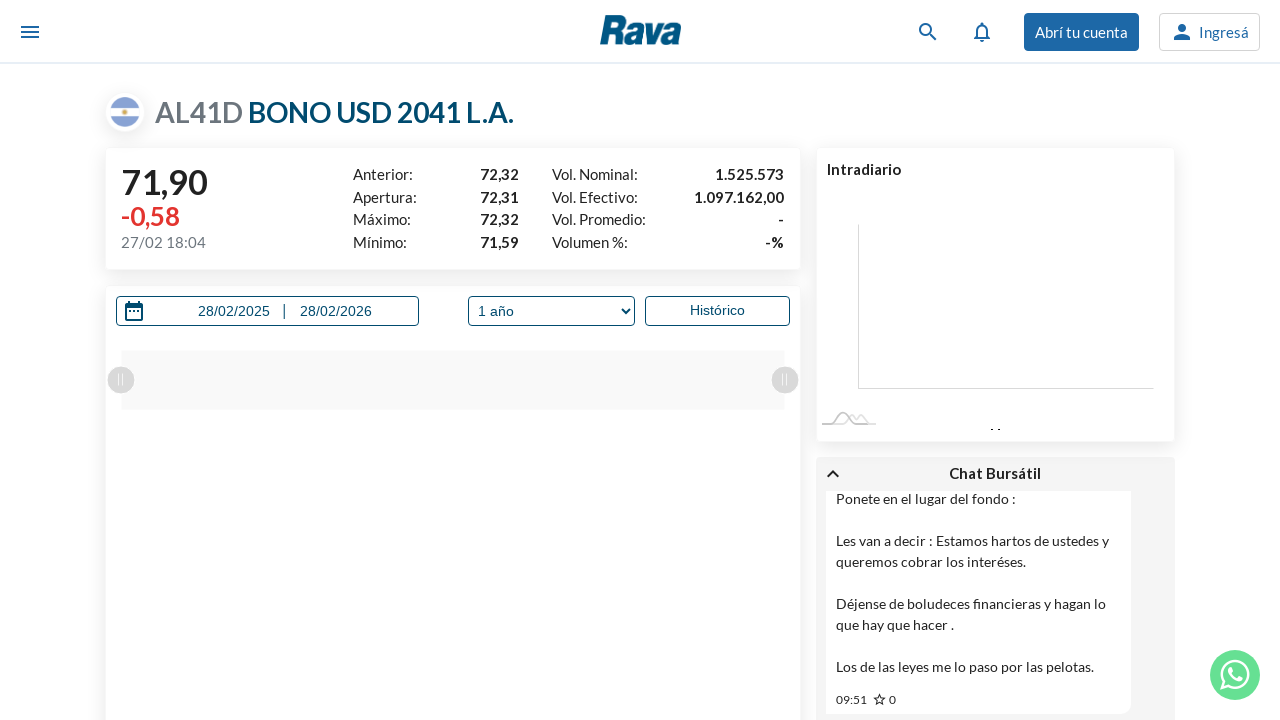

Clicked history button to reveal historical data at (1097, 360) on xpath=//*[@id="Coti-hist-c"]/div/div[3]/button
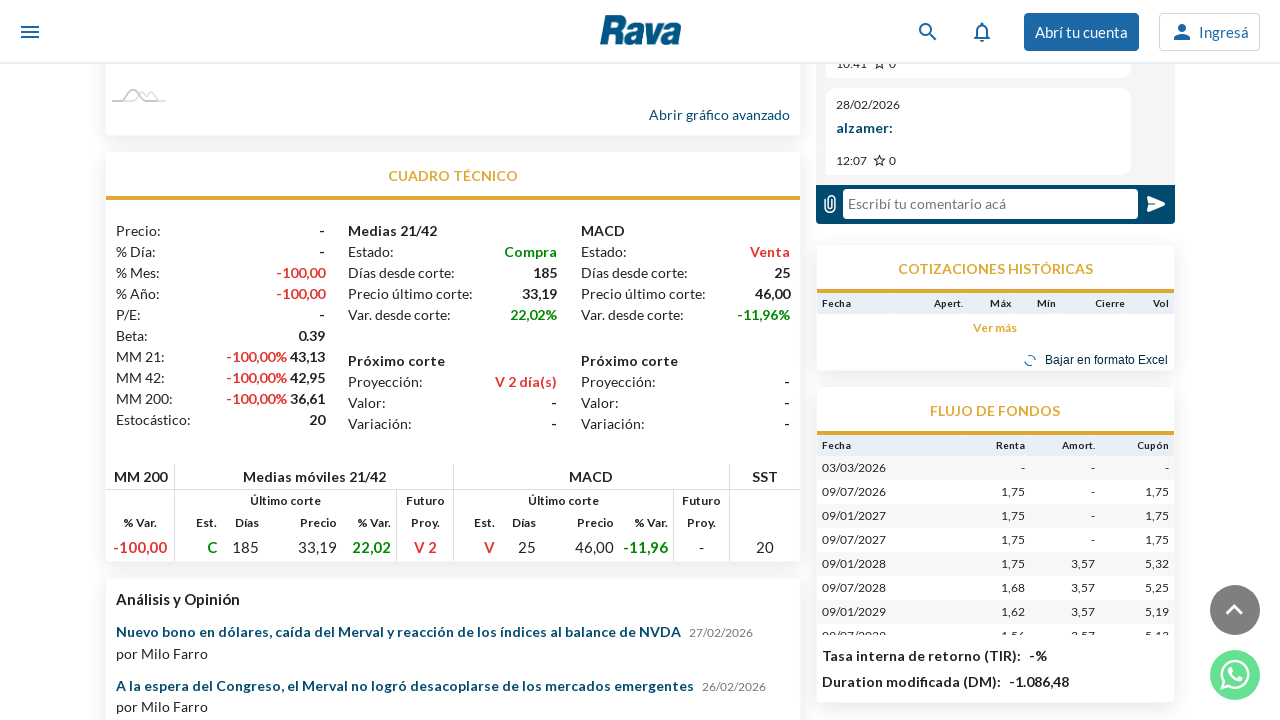

Navigated to financial instrument profile: https://www.rava.com/perfil/AL29
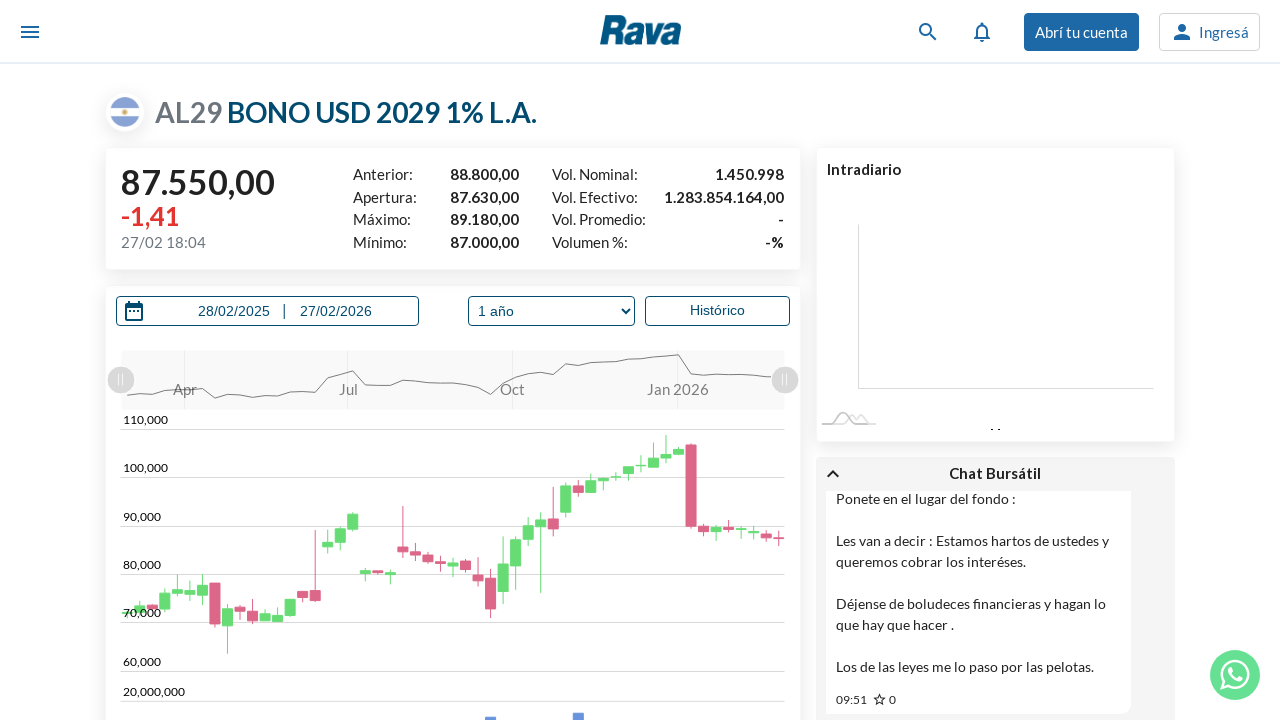

Waited for history button to load on page
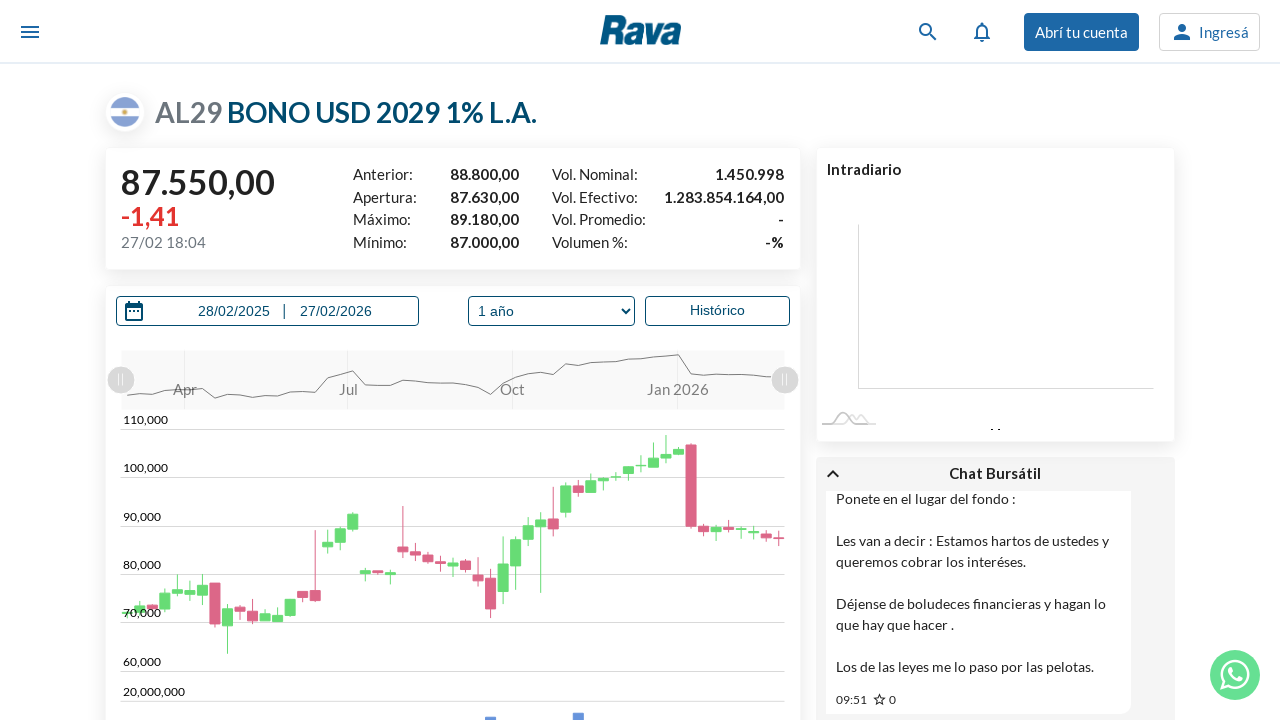

Clicked history button to reveal historical data at (1097, 360) on xpath=//*[@id="Coti-hist-c"]/div/div[3]/button
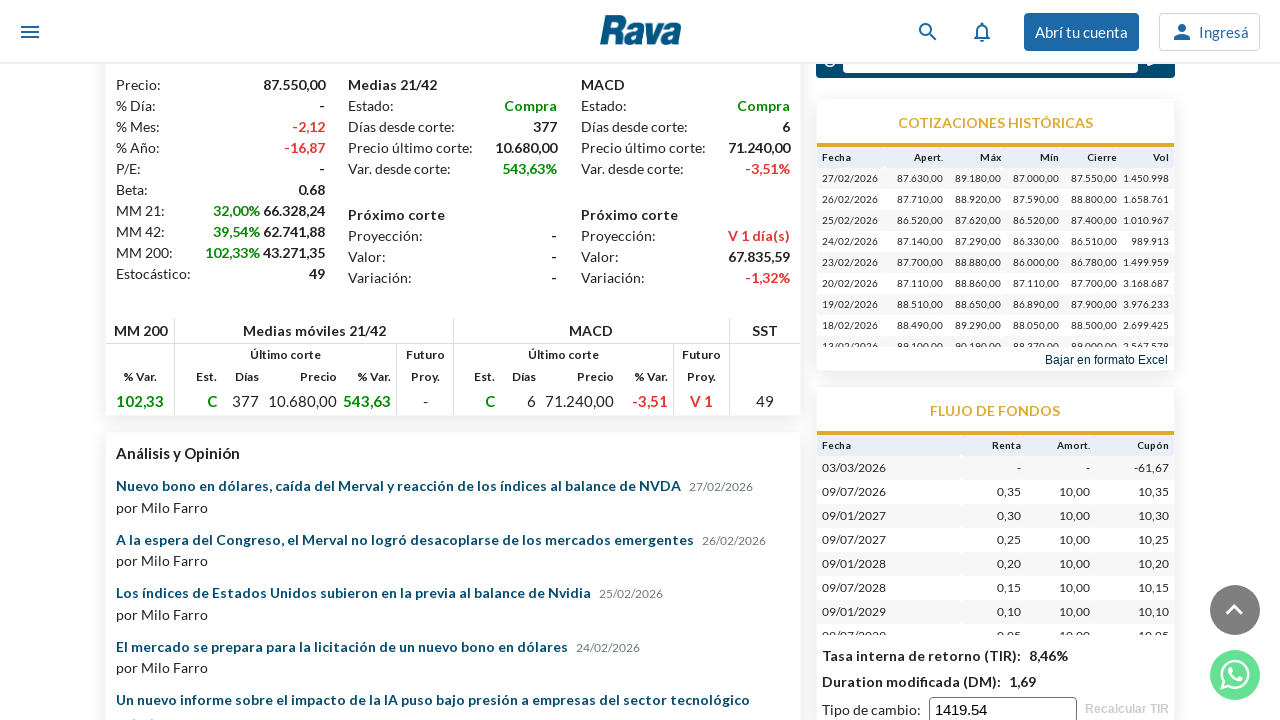

Navigated to financial instrument profile: https://www.rava.com/perfil/AL30
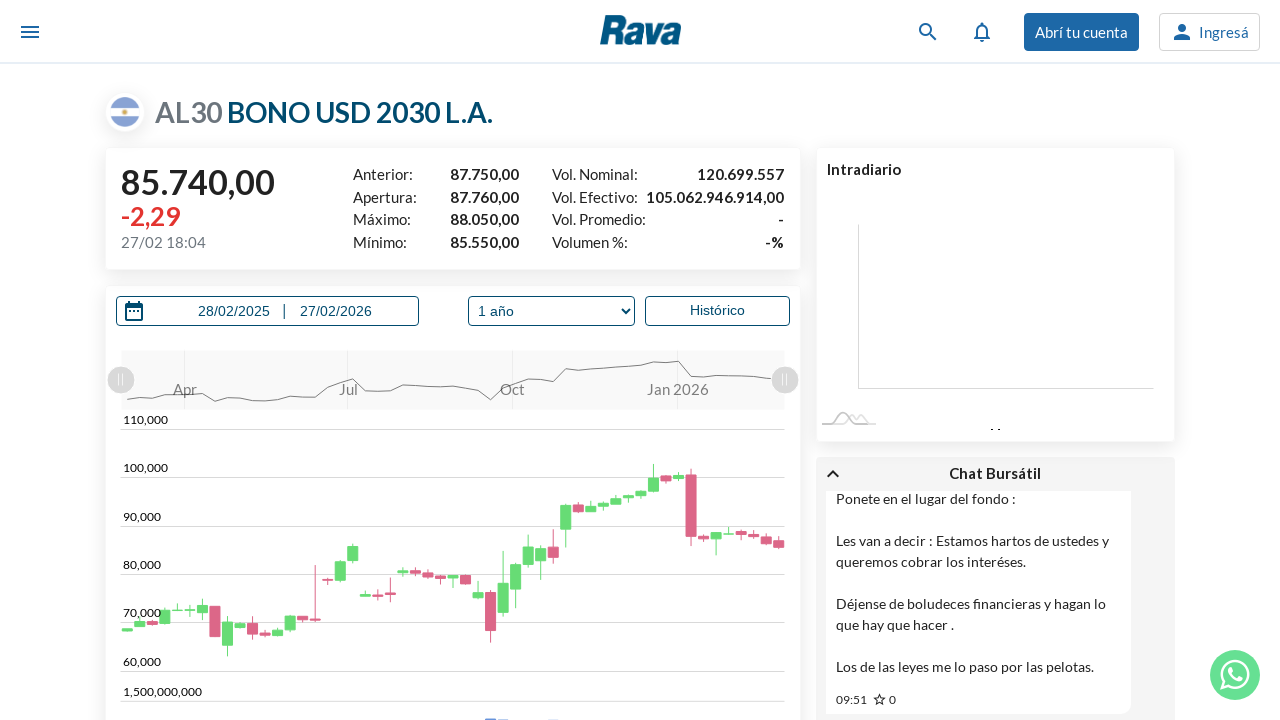

Waited for history button to load on page
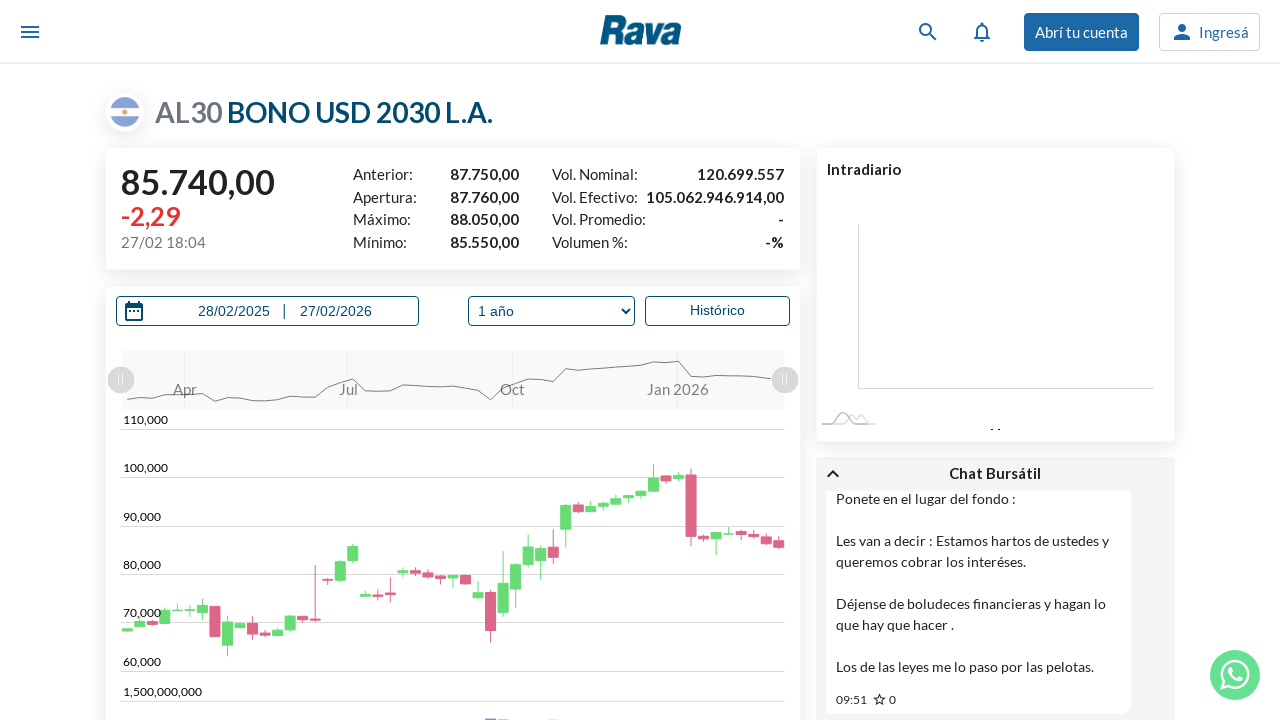

Clicked history button to reveal historical data at (1097, 360) on xpath=//*[@id="Coti-hist-c"]/div/div[3]/button
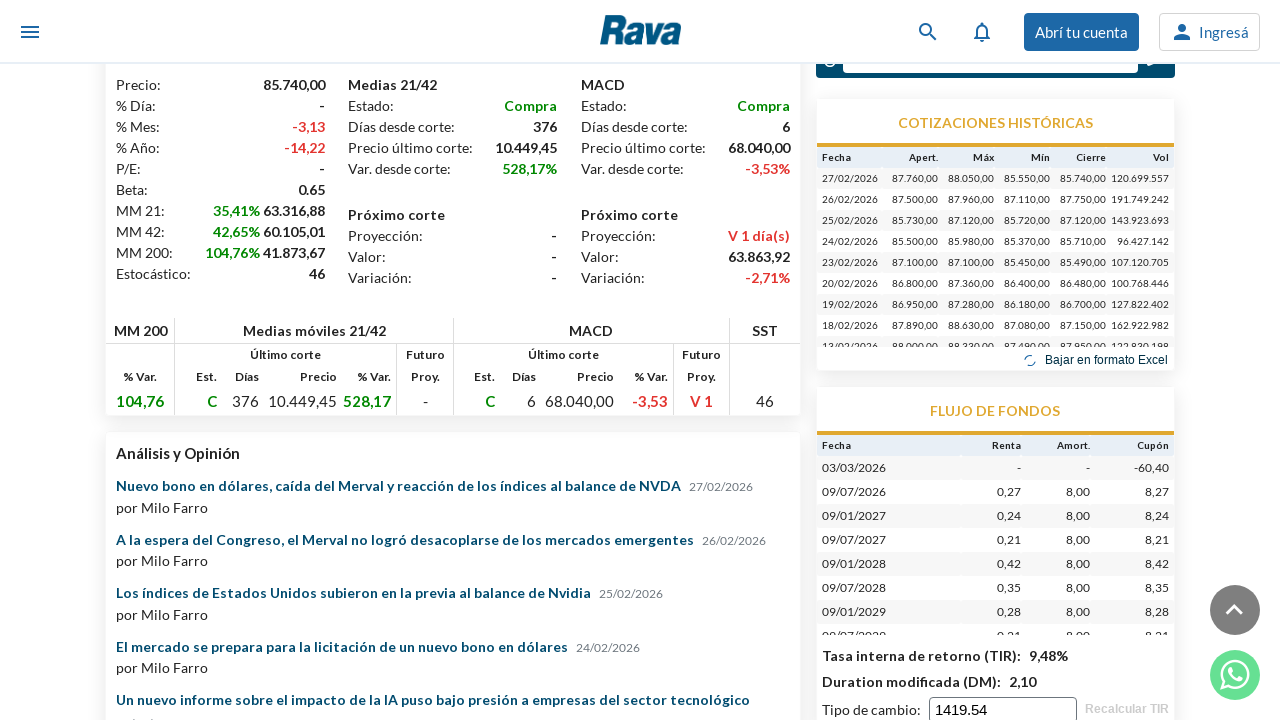

Navigated to financial instrument profile: https://www.rava.com/perfil/AL35
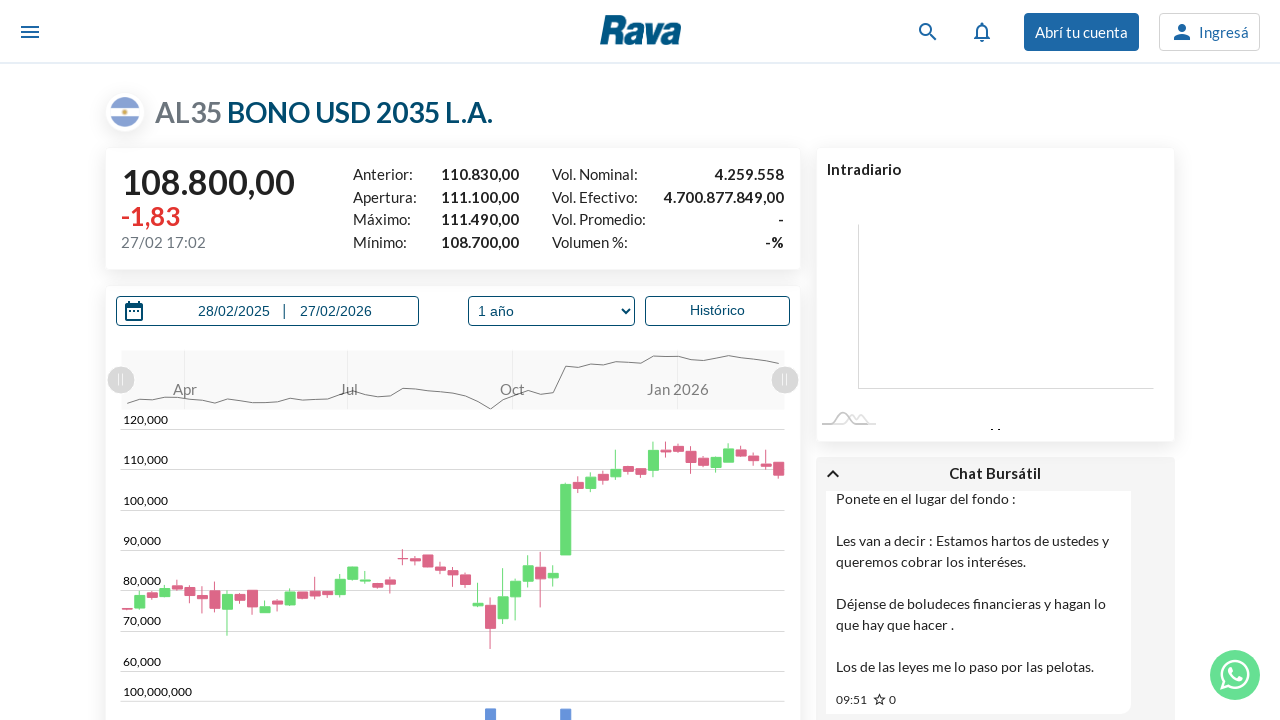

Waited for history button to load on page
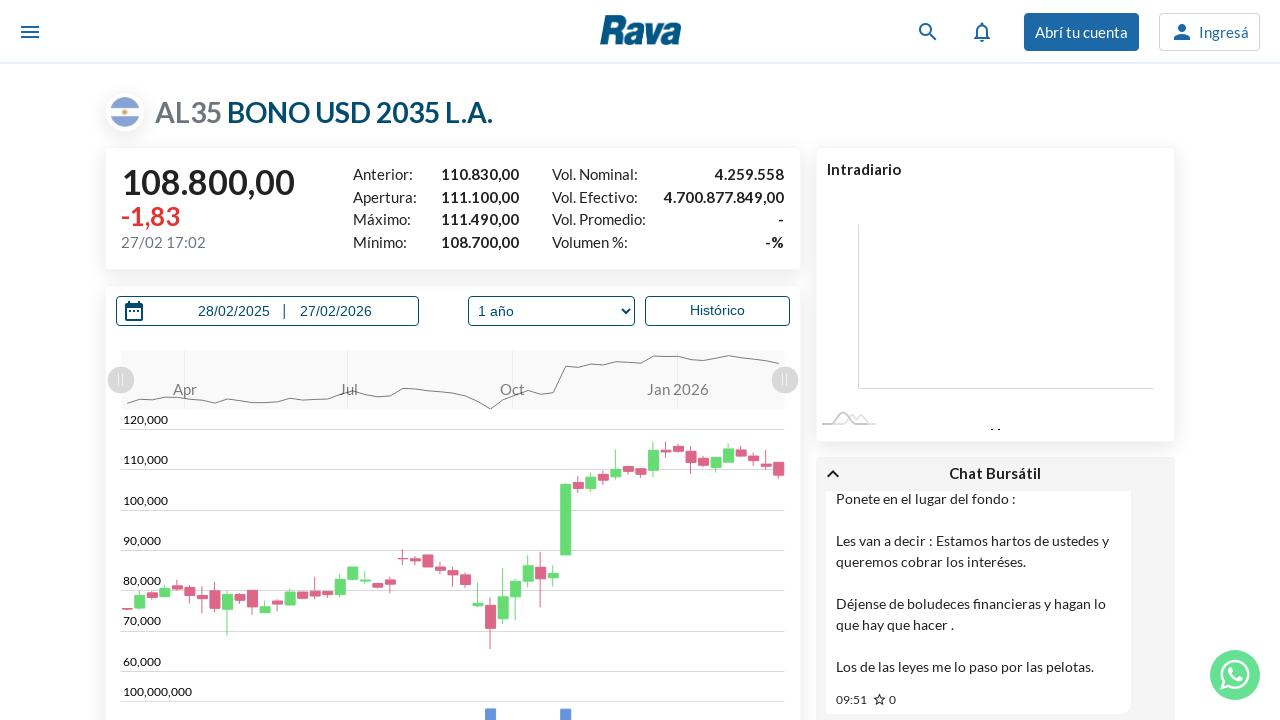

Clicked history button to reveal historical data at (1097, 360) on xpath=//*[@id="Coti-hist-c"]/div/div[3]/button
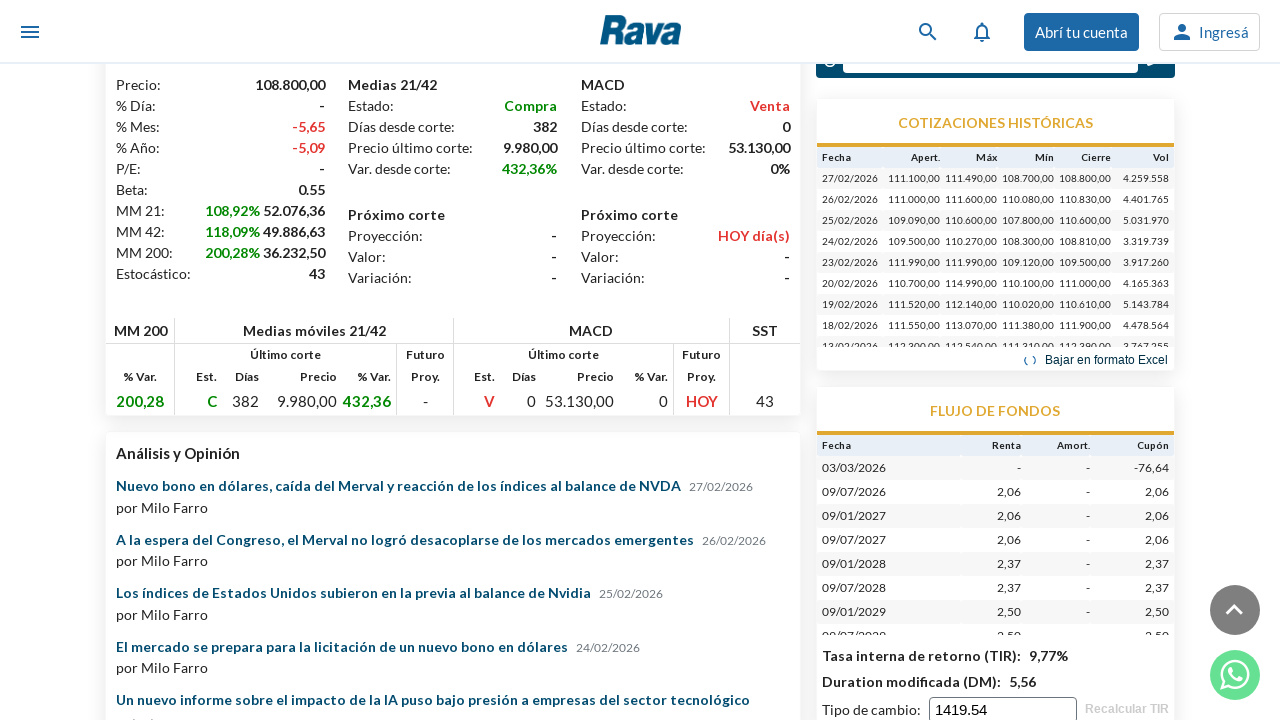

Navigated to financial instrument profile: https://www.rava.com/perfil/AE38
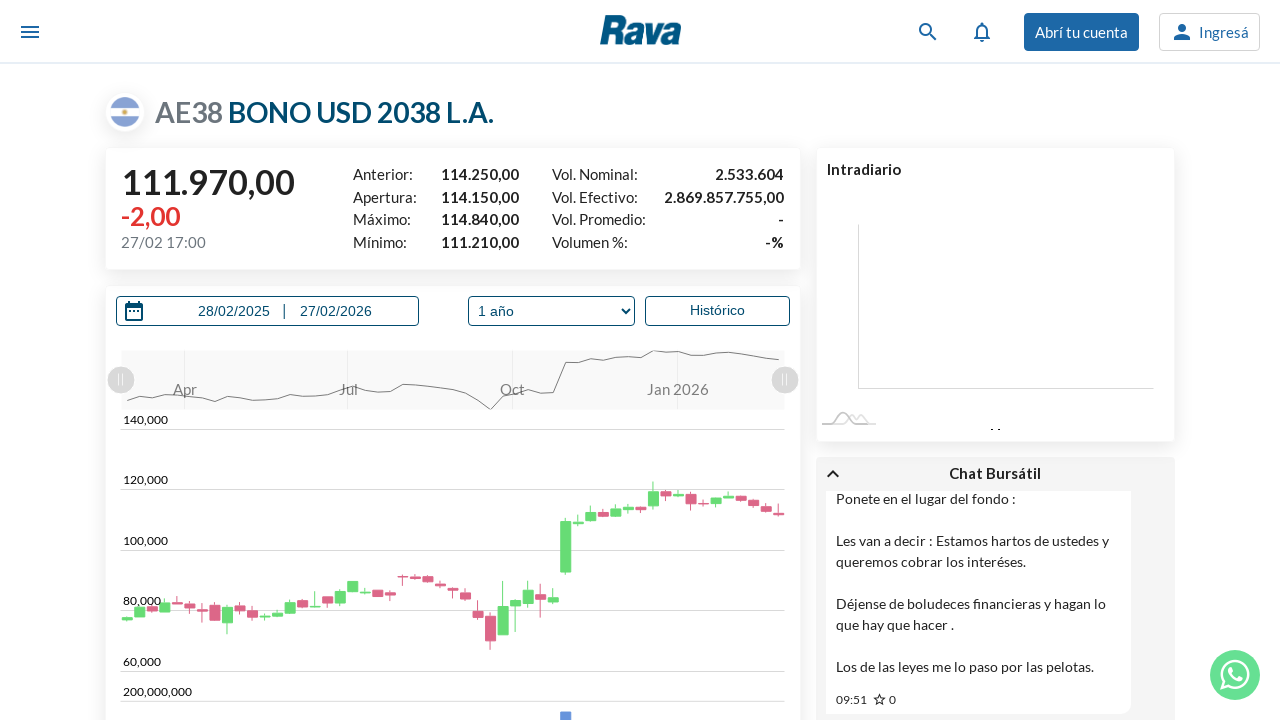

Waited for history button to load on page
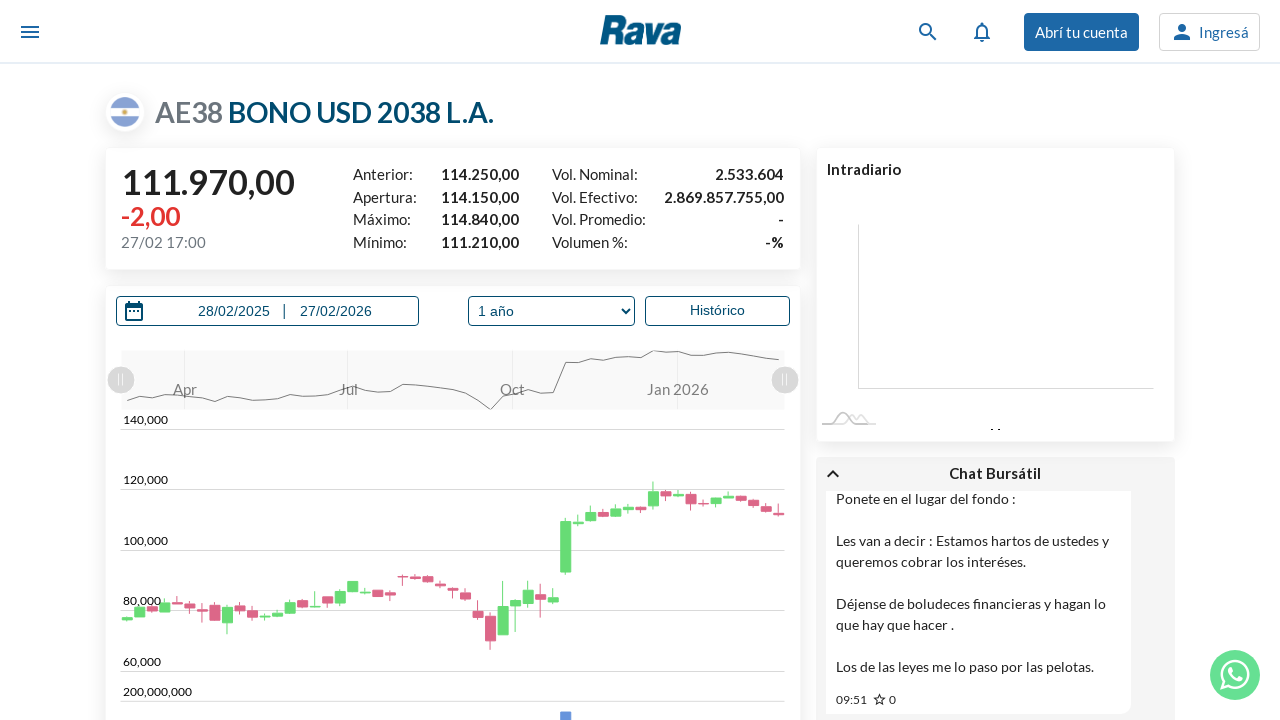

Clicked history button to reveal historical data at (1097, 360) on xpath=//*[@id="Coti-hist-c"]/div/div[3]/button
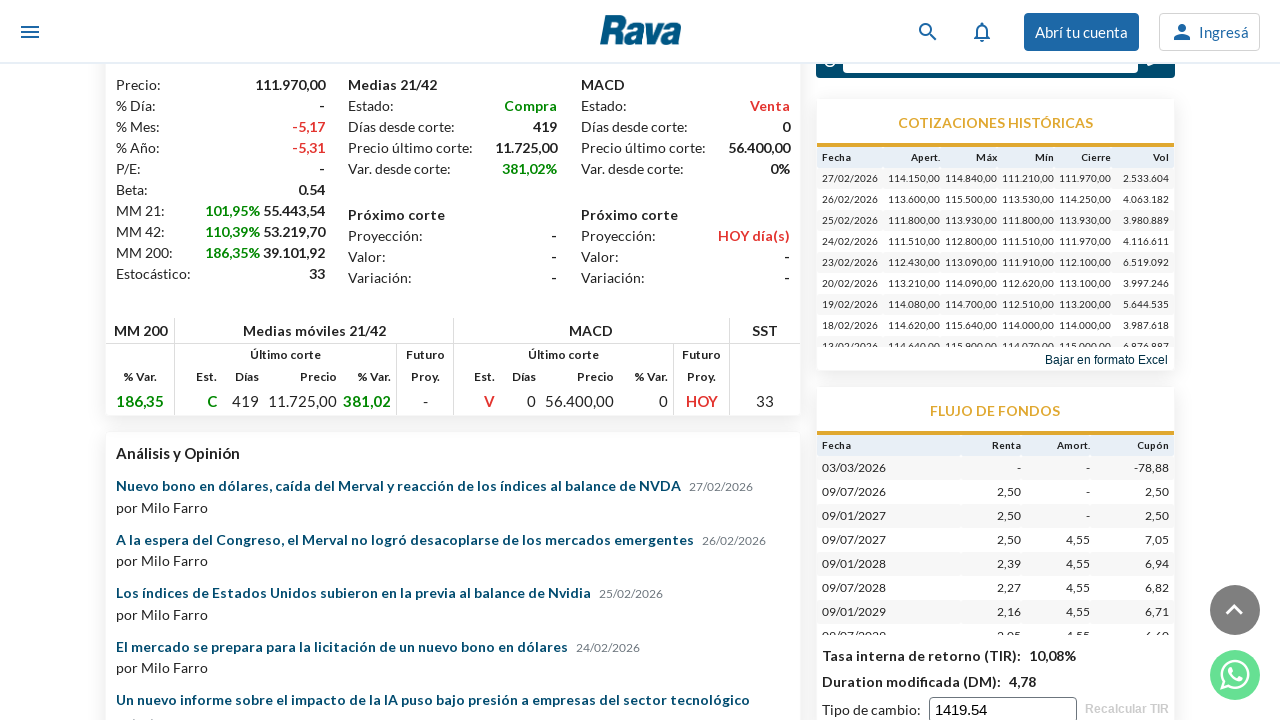

Navigated to financial instrument profile: https://www.rava.com/perfil/AL41
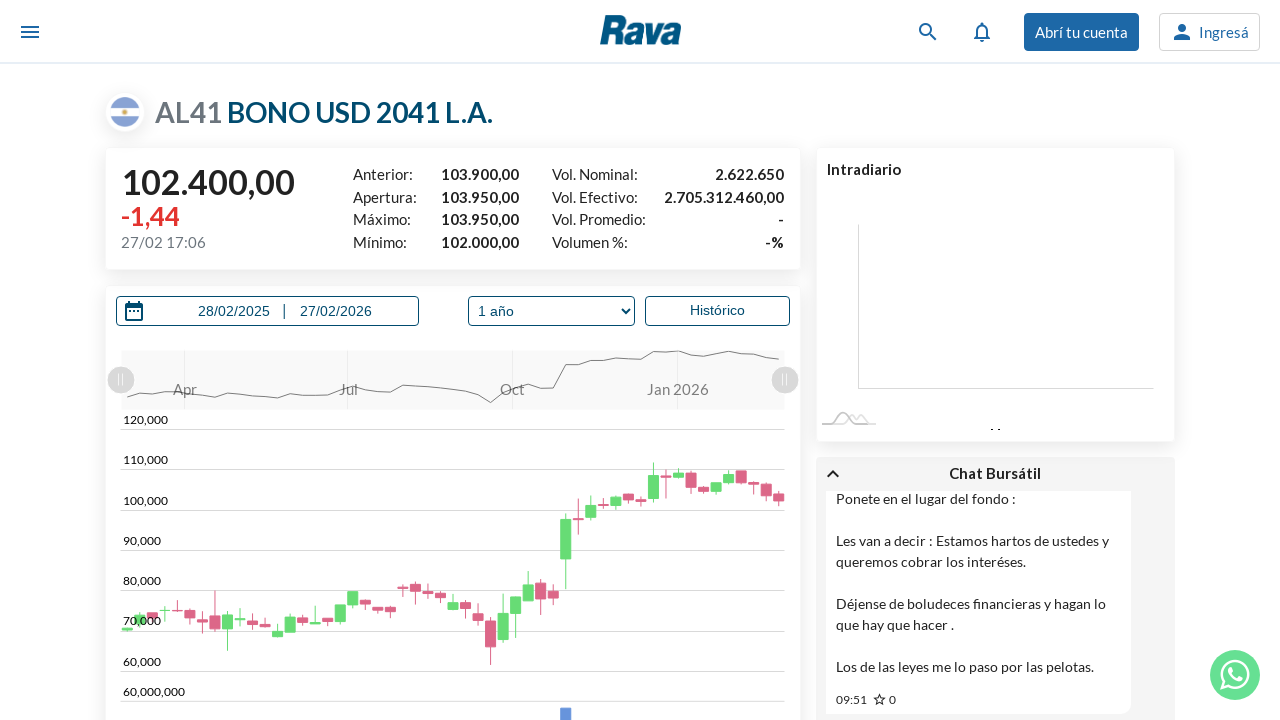

Waited for history button to load on page
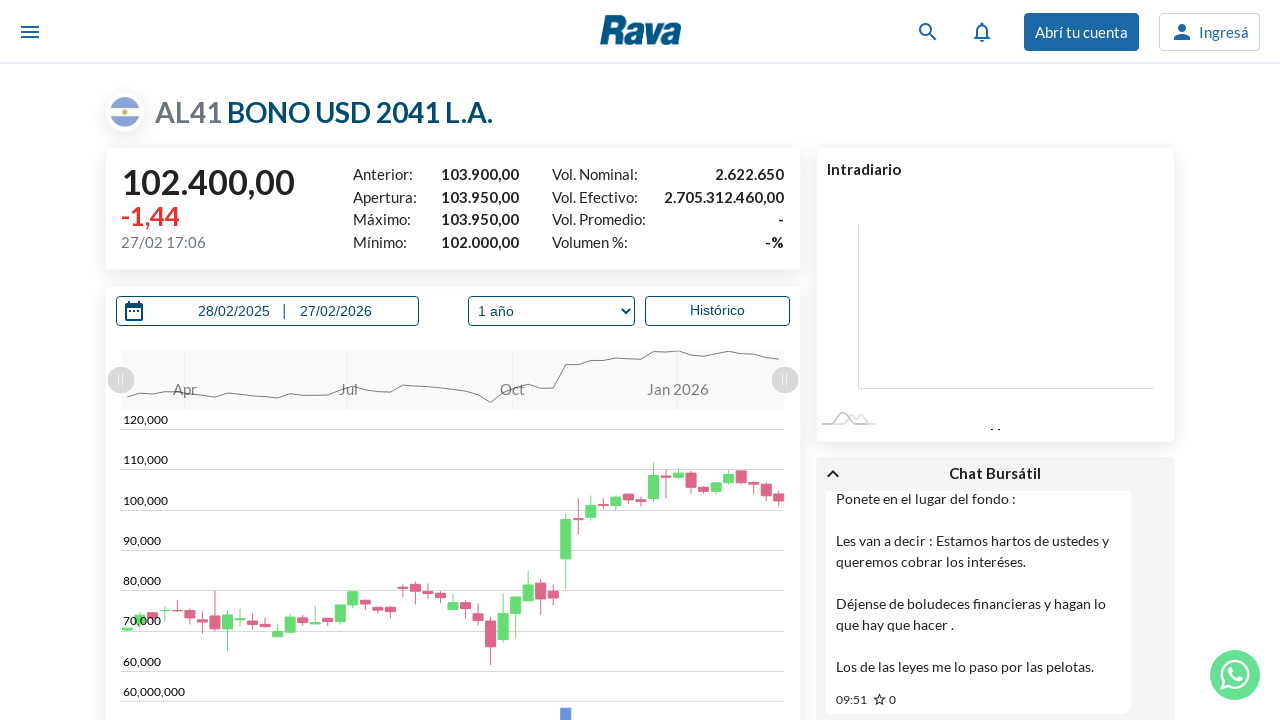

Clicked history button to reveal historical data at (1097, 360) on xpath=//*[@id="Coti-hist-c"]/div/div[3]/button
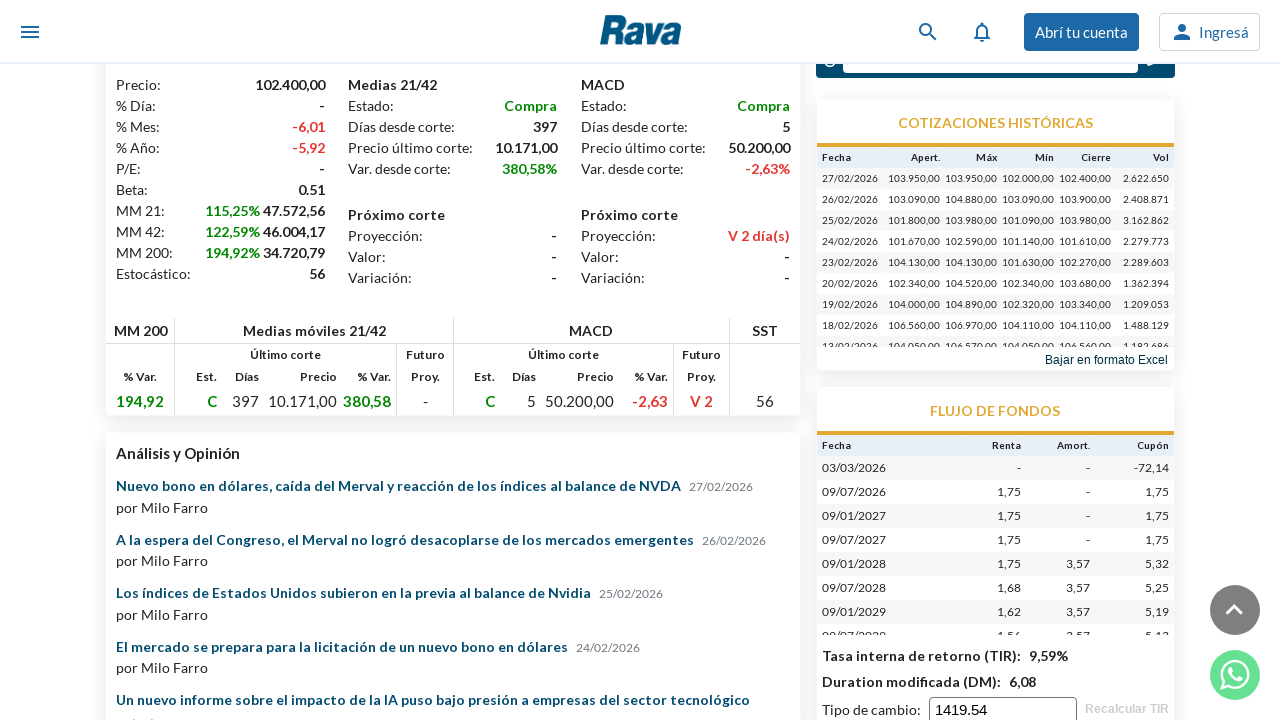

Navigated to financial instrument profile: https://www.rava.com/perfil/GD29D
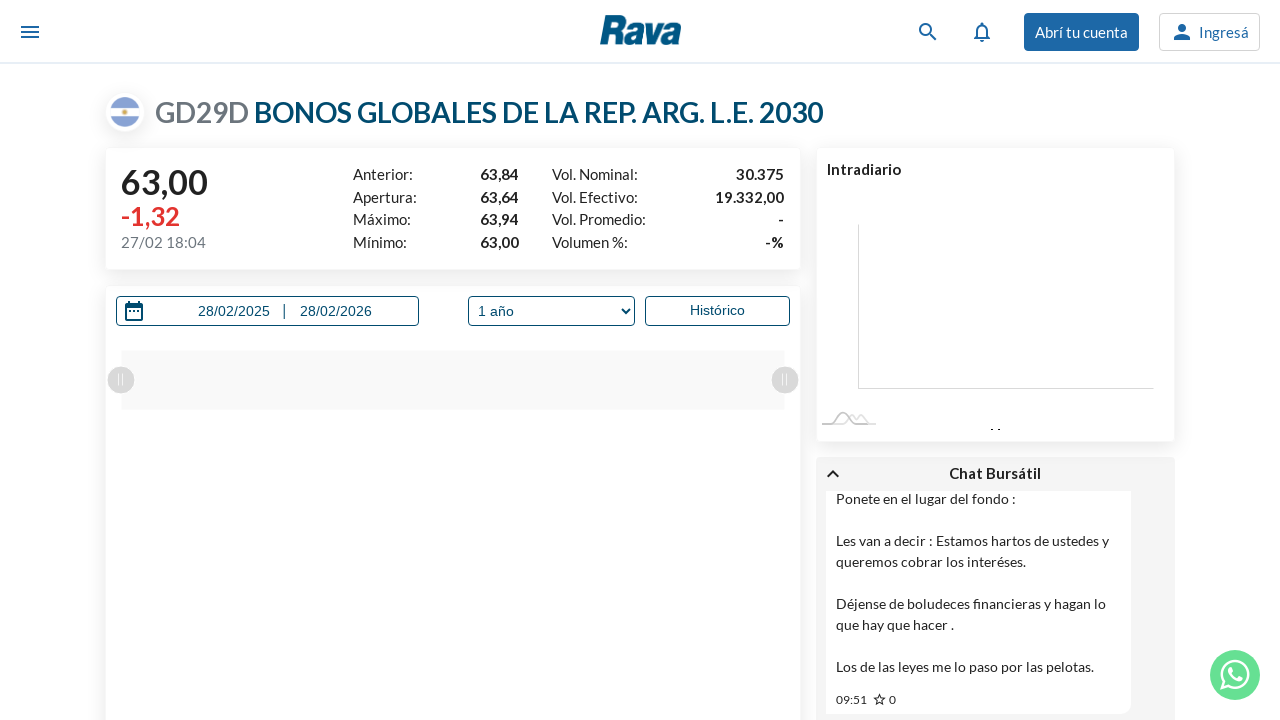

Waited for history button to load on page
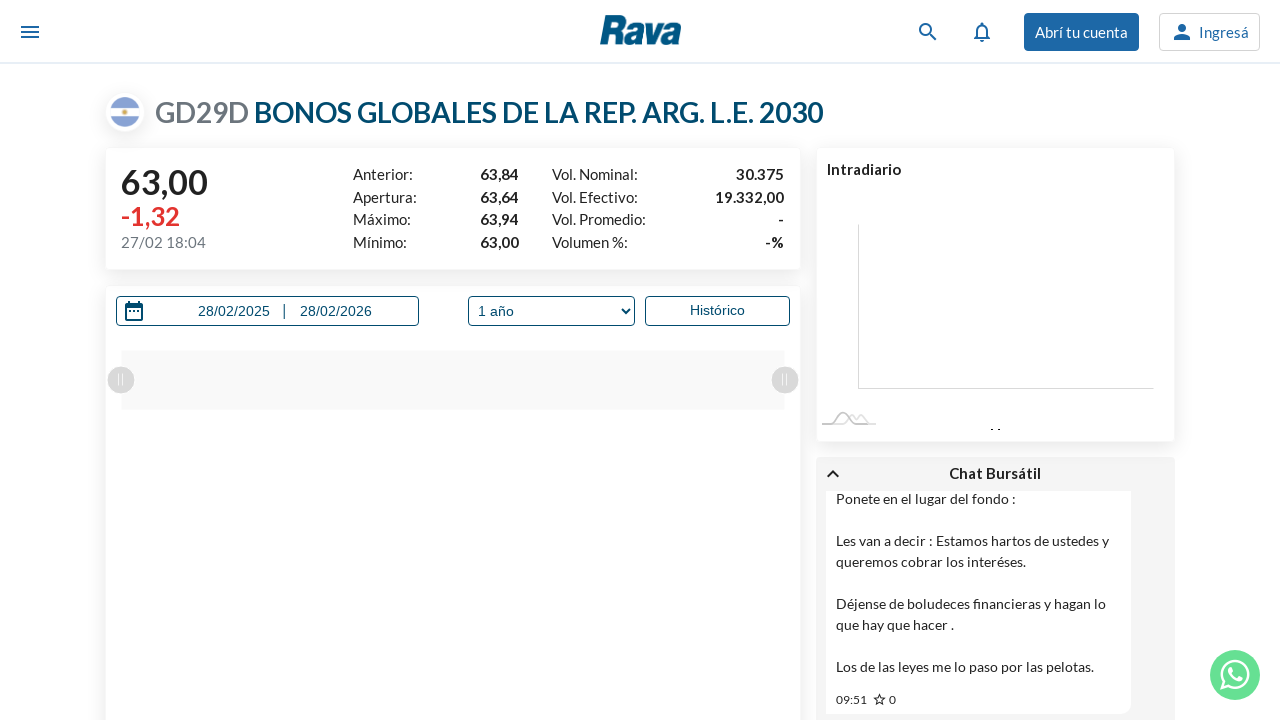

Clicked history button to reveal historical data at (1097, 360) on xpath=//*[@id="Coti-hist-c"]/div/div[3]/button
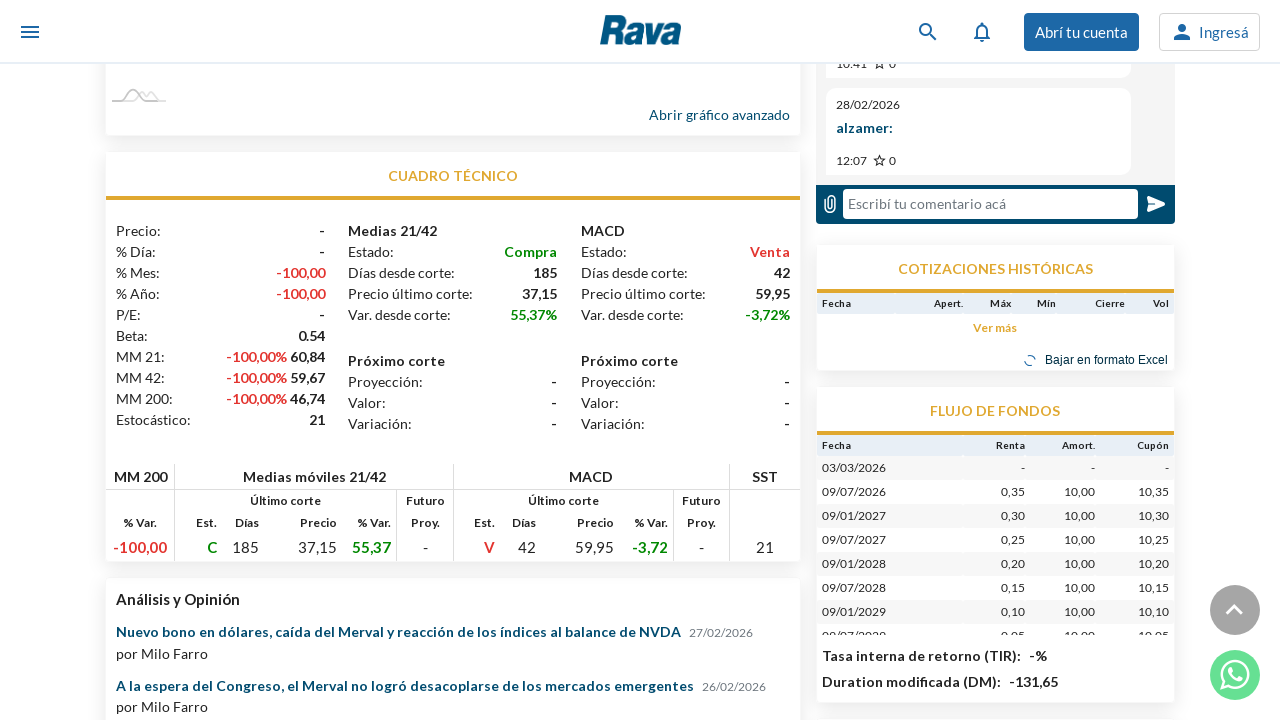

Navigated to financial instrument profile: https://www.rava.com/perfil/GD30D
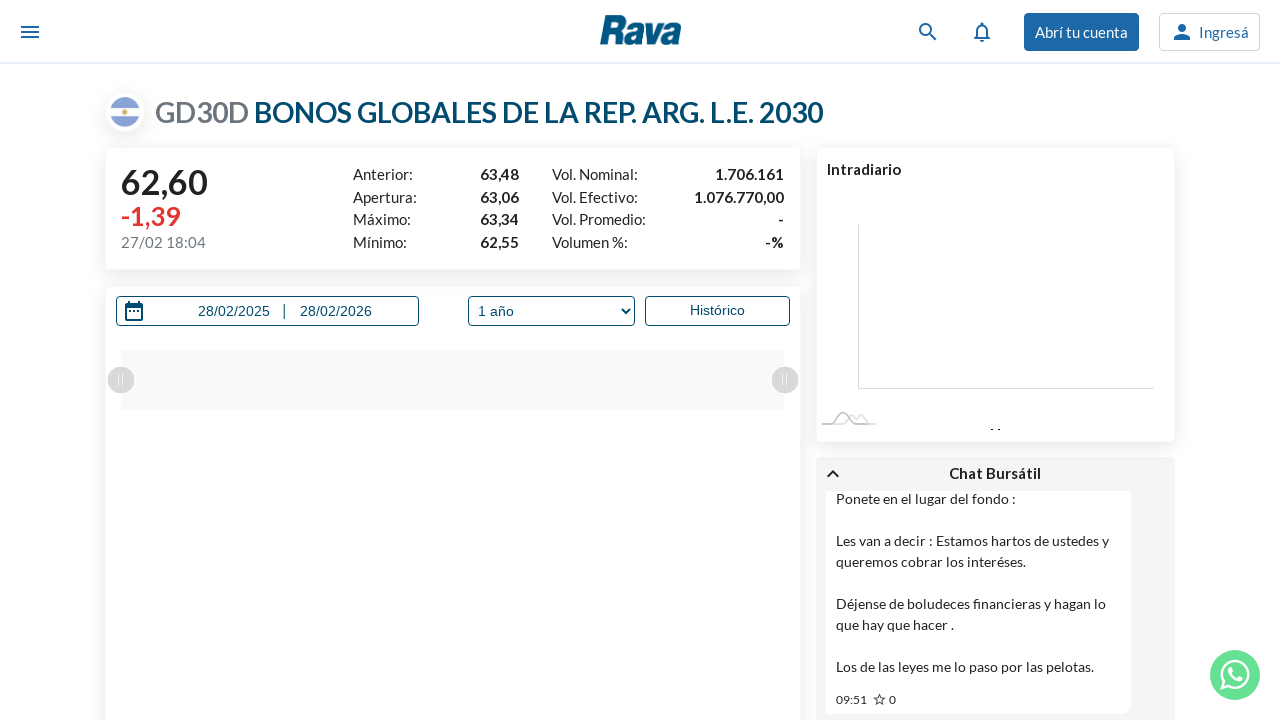

Waited for history button to load on page
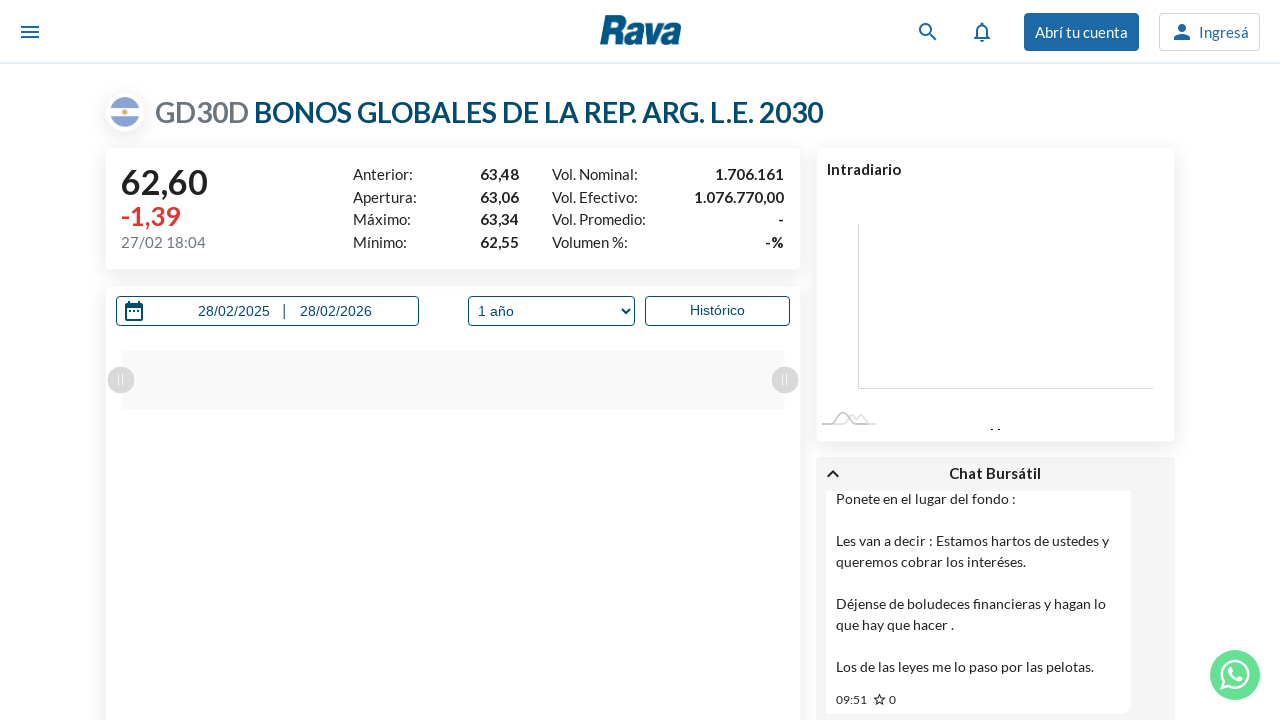

Clicked history button to reveal historical data at (1097, 360) on xpath=//*[@id="Coti-hist-c"]/div/div[3]/button
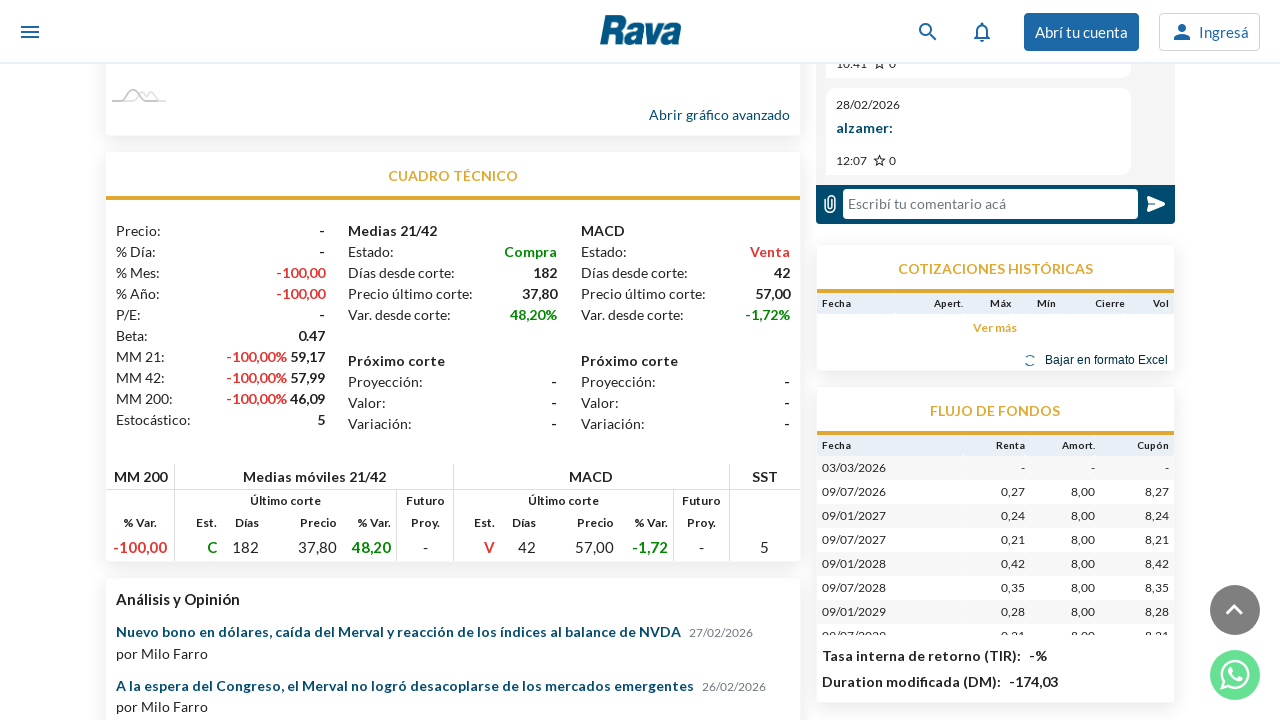

Navigated to financial instrument profile: https://www.rava.com/perfil/GD35D
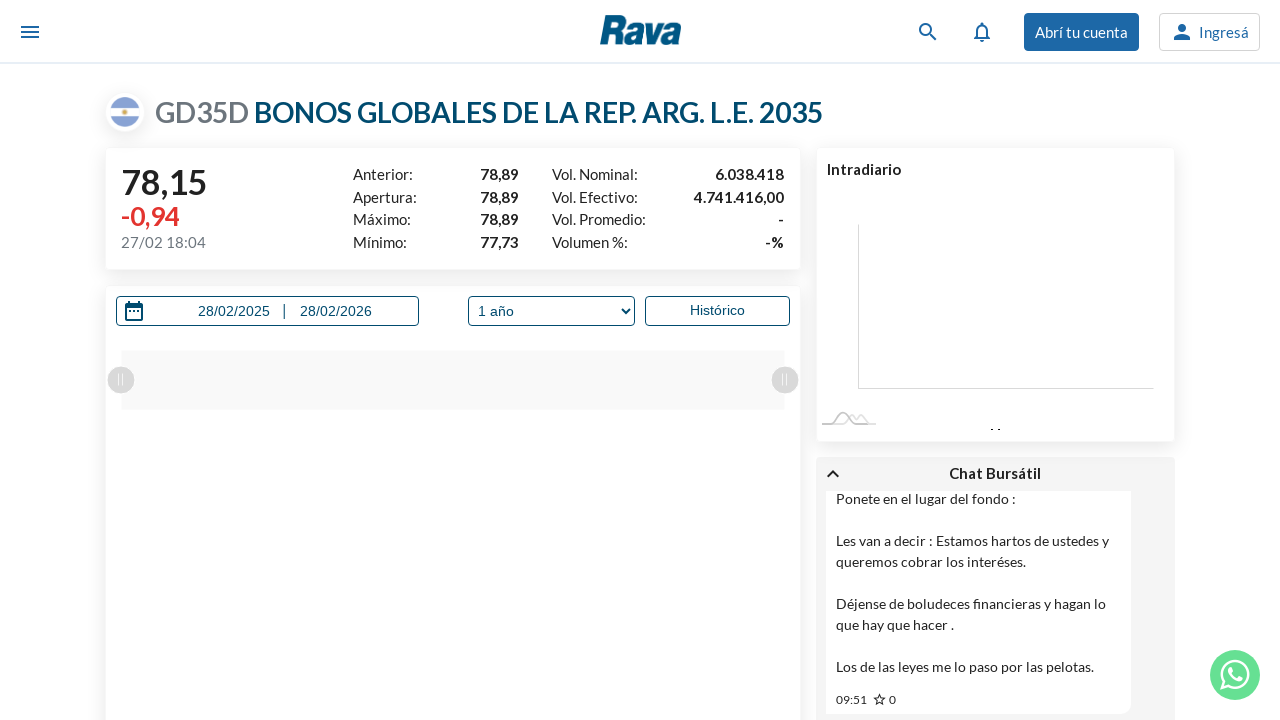

Waited for history button to load on page
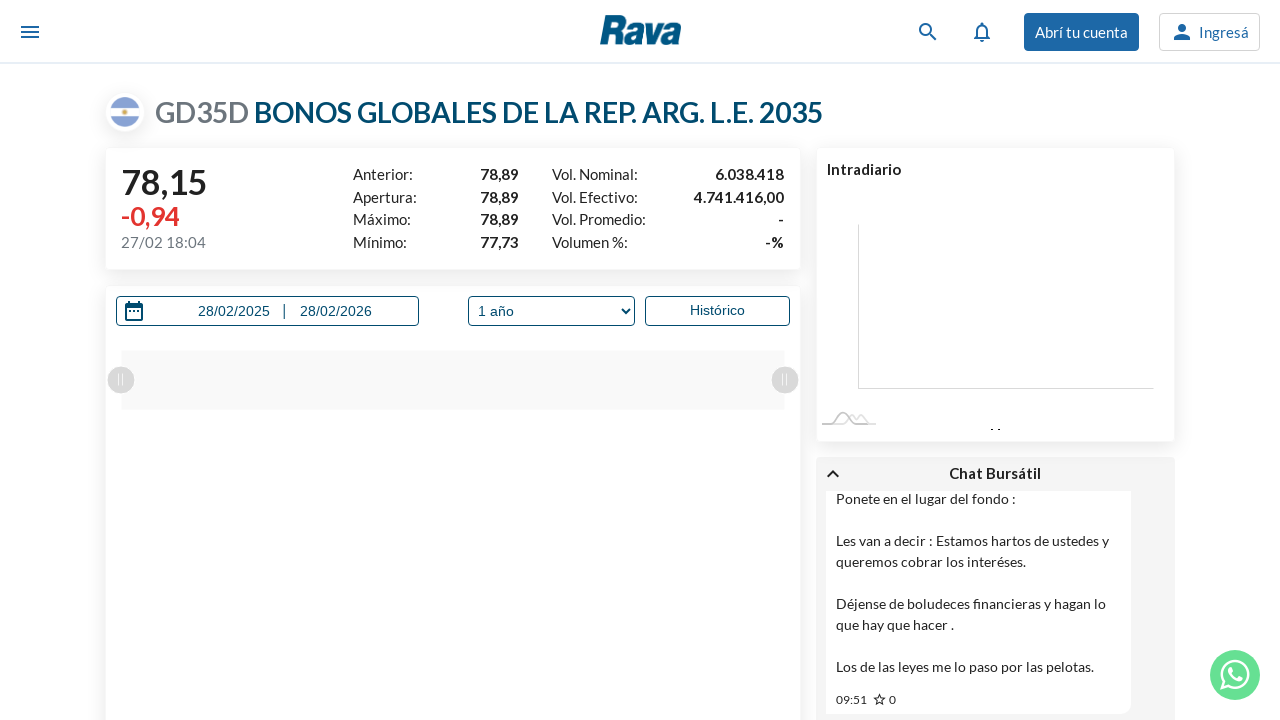

Clicked history button to reveal historical data at (1097, 360) on xpath=//*[@id="Coti-hist-c"]/div/div[3]/button
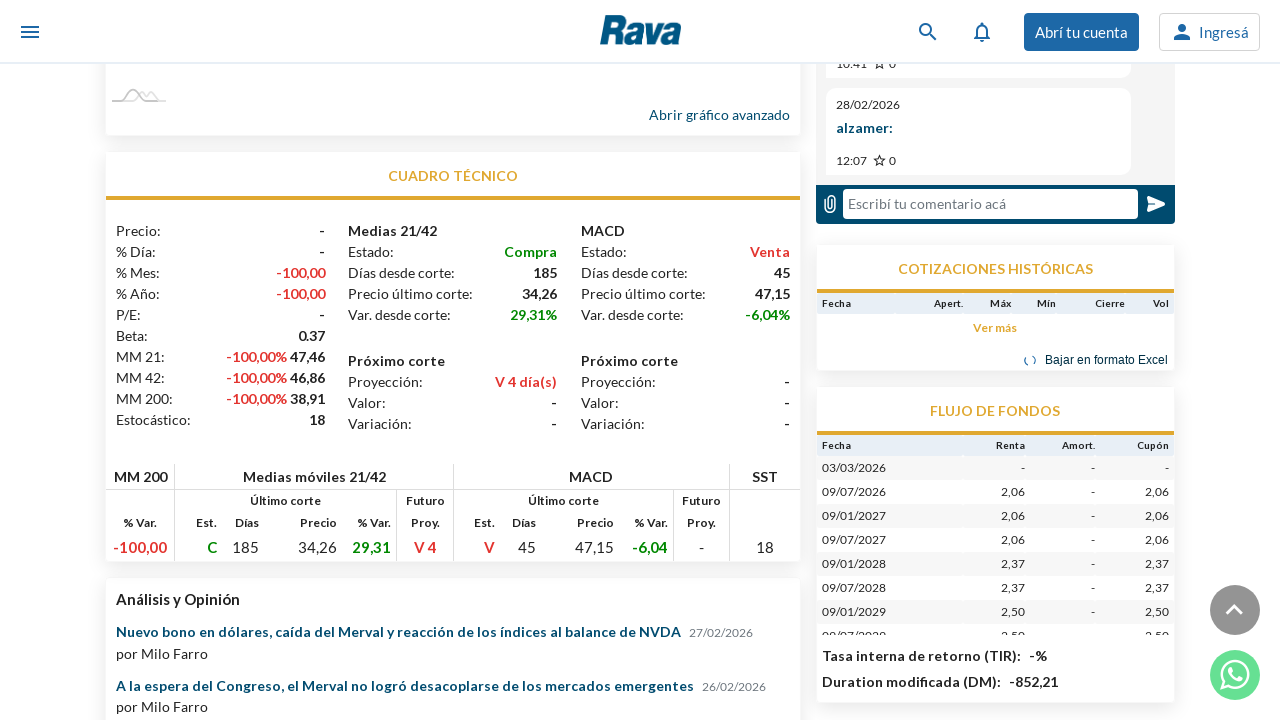

Navigated to financial instrument profile: https://www.rava.com/perfil/GD38D
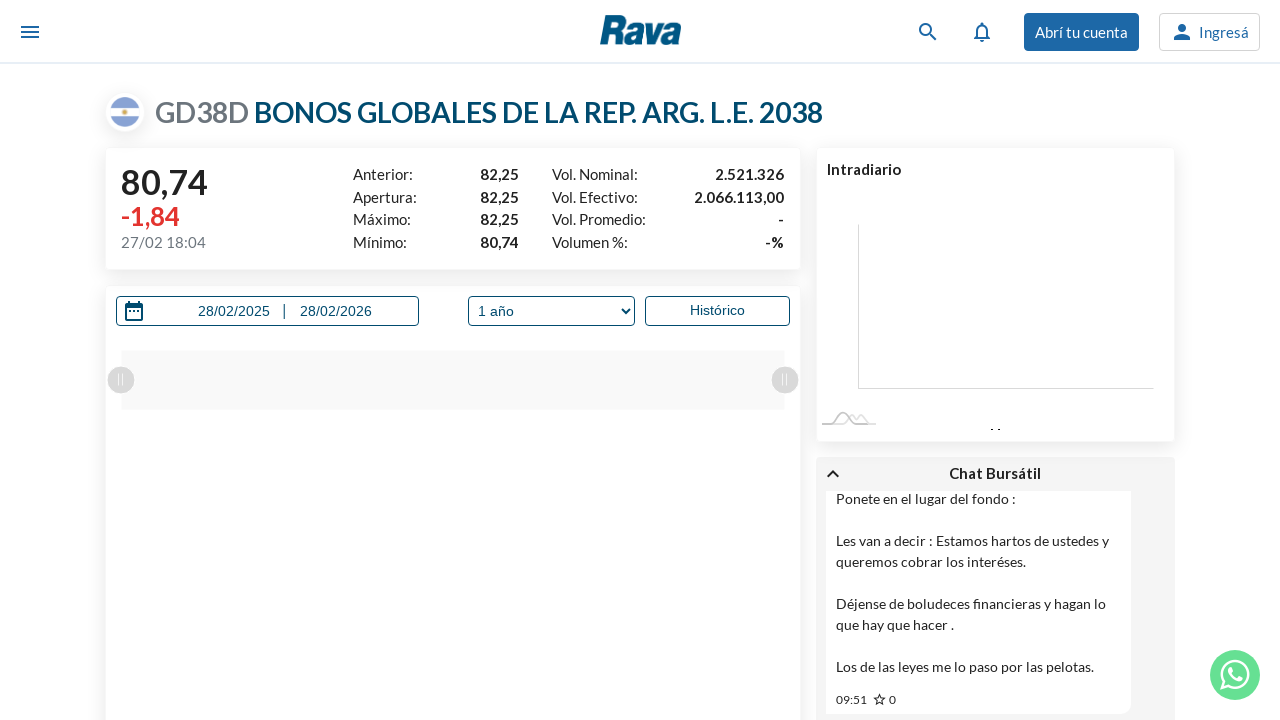

Waited for history button to load on page
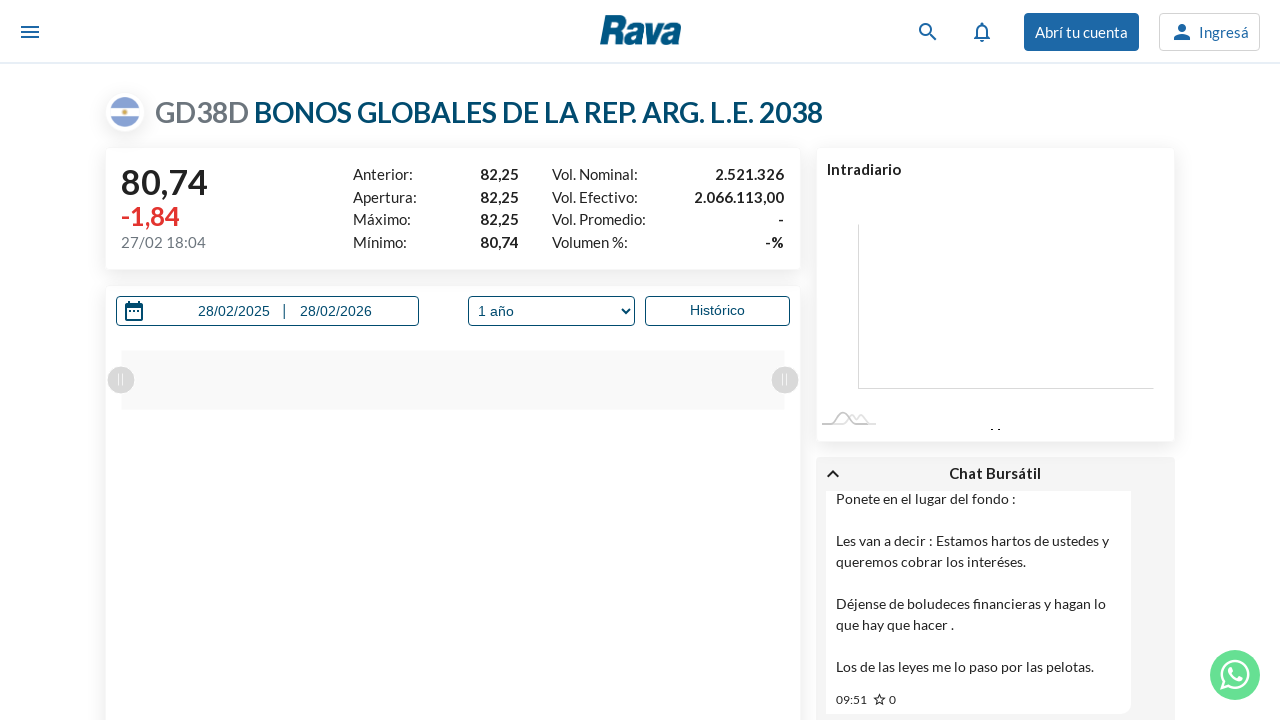

Clicked history button to reveal historical data at (1097, 360) on xpath=//*[@id="Coti-hist-c"]/div/div[3]/button
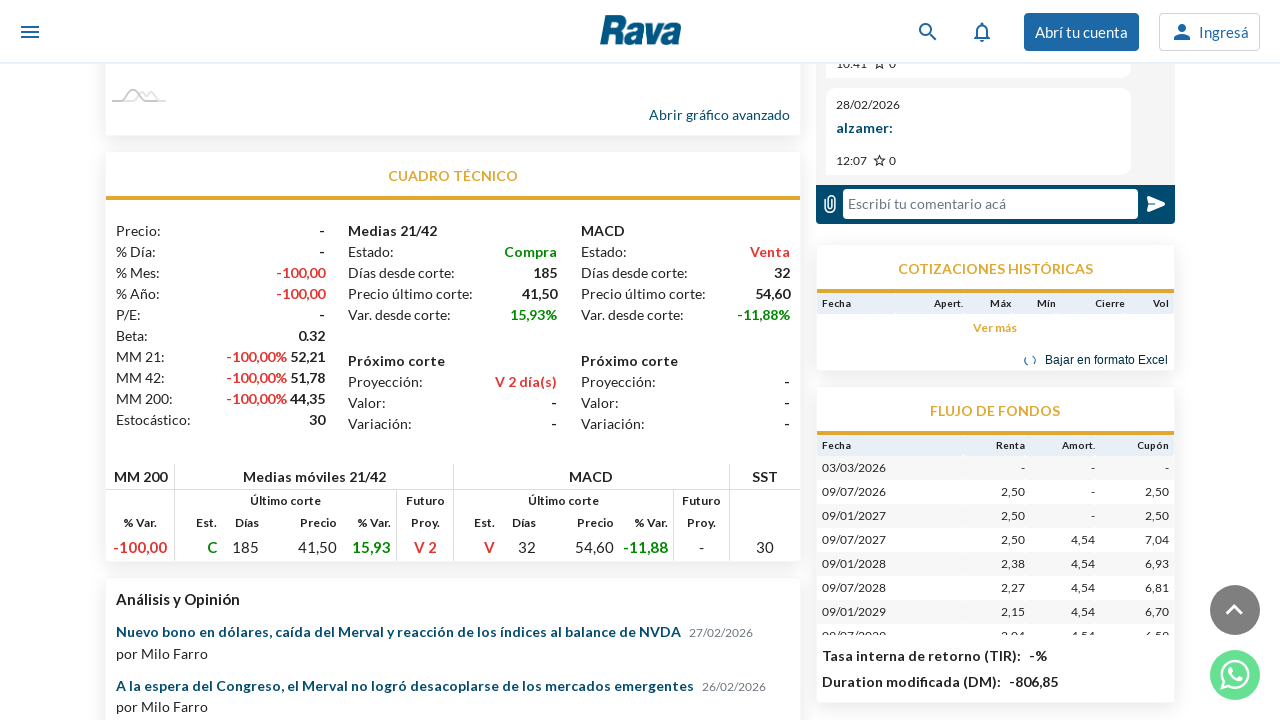

Navigated to financial instrument profile: https://www.rava.com/perfil/GD41D
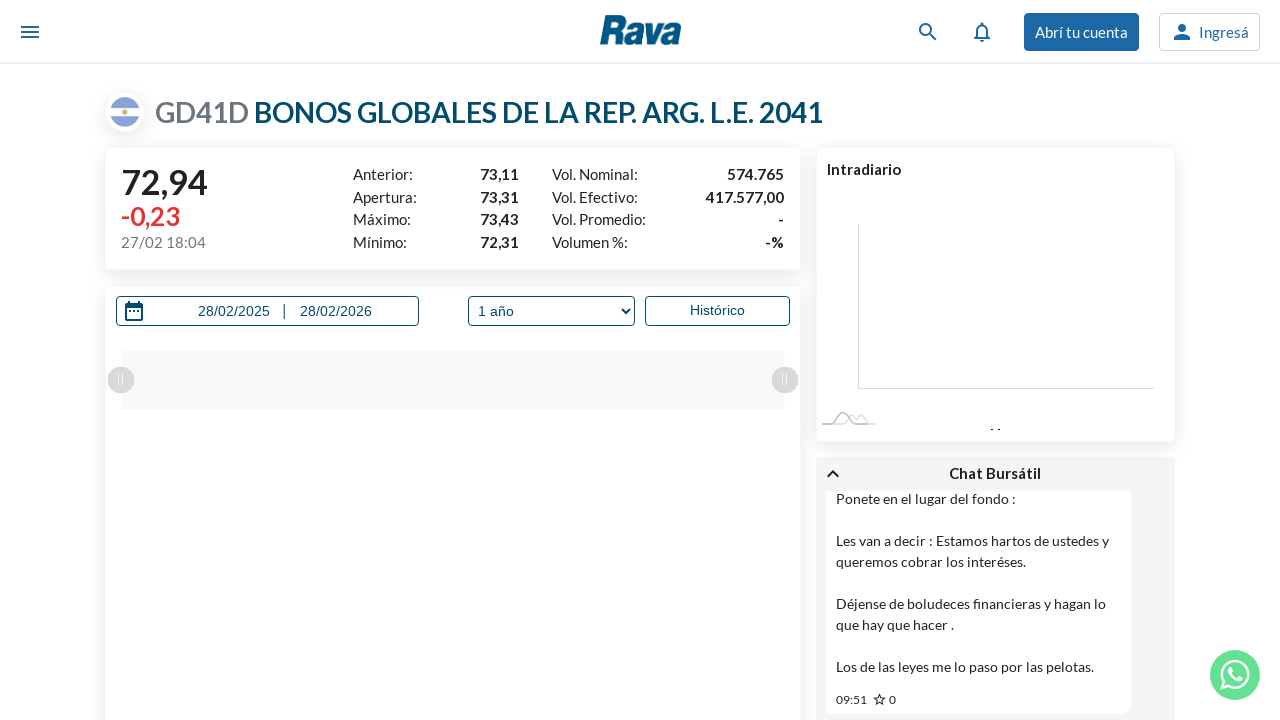

Waited for history button to load on page
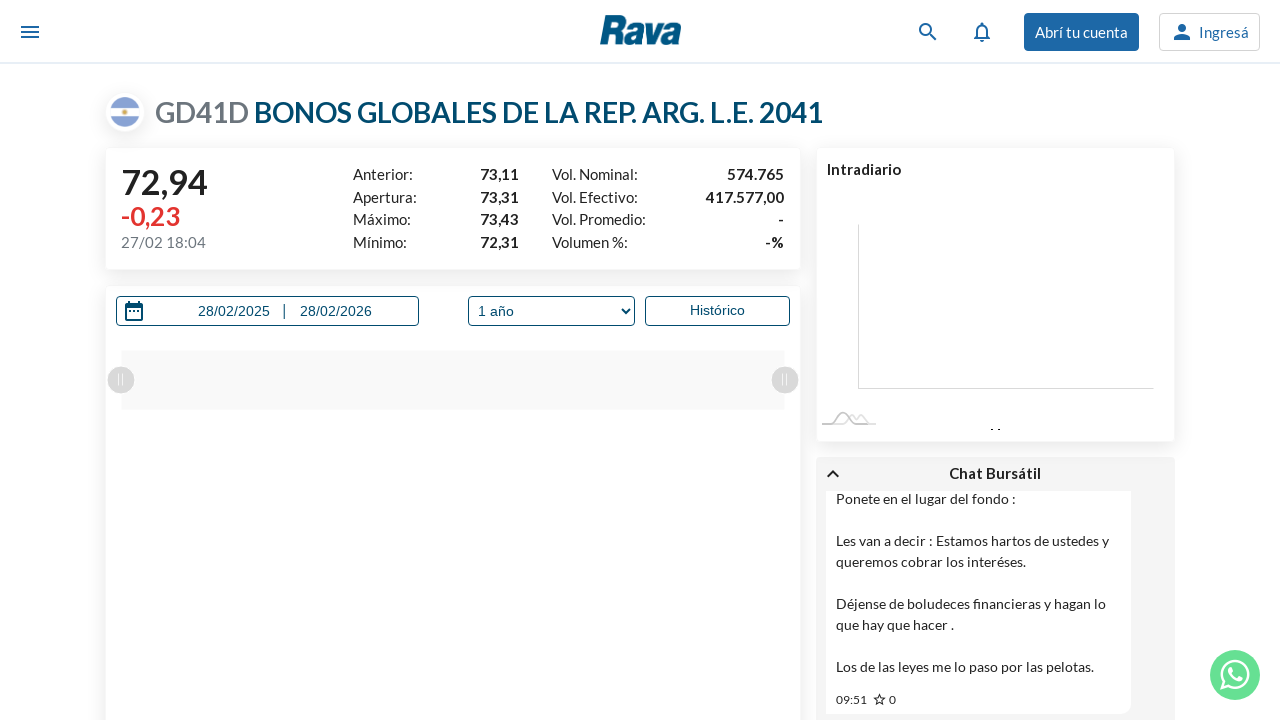

Clicked history button to reveal historical data at (1097, 360) on xpath=//*[@id="Coti-hist-c"]/div/div[3]/button
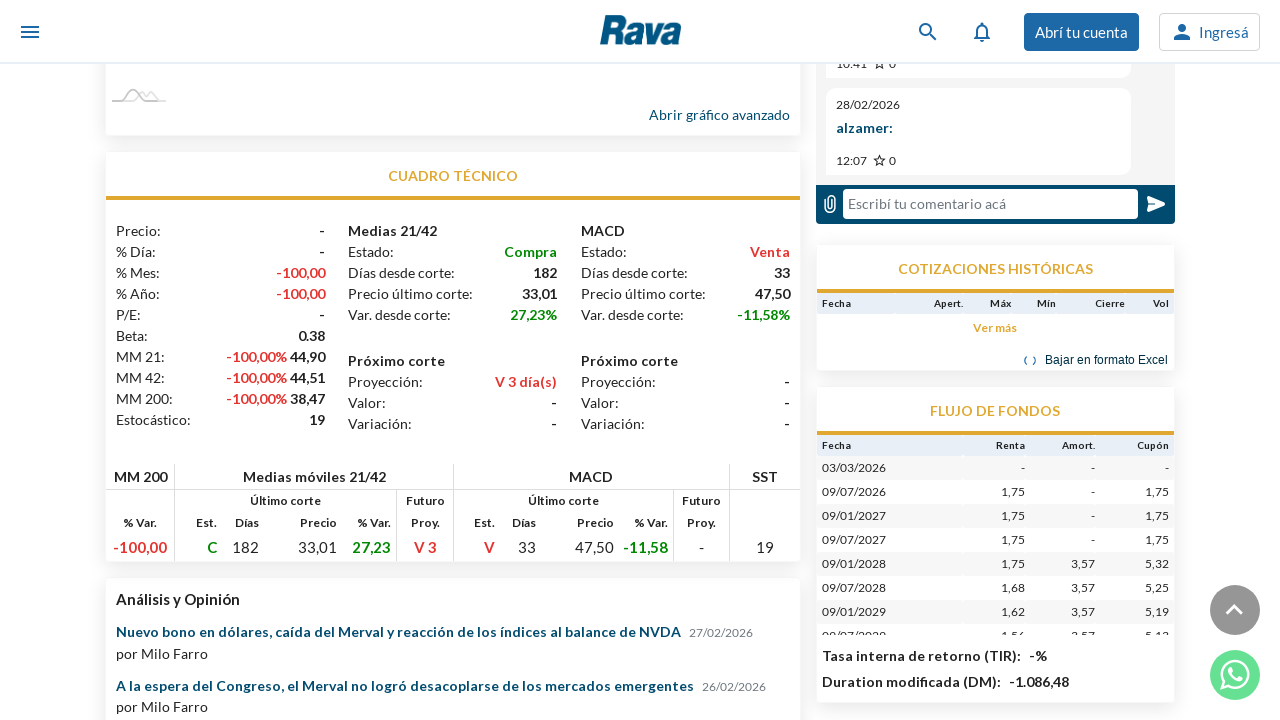

Navigated to financial instrument profile: https://www.rava.com/perfil/GD29
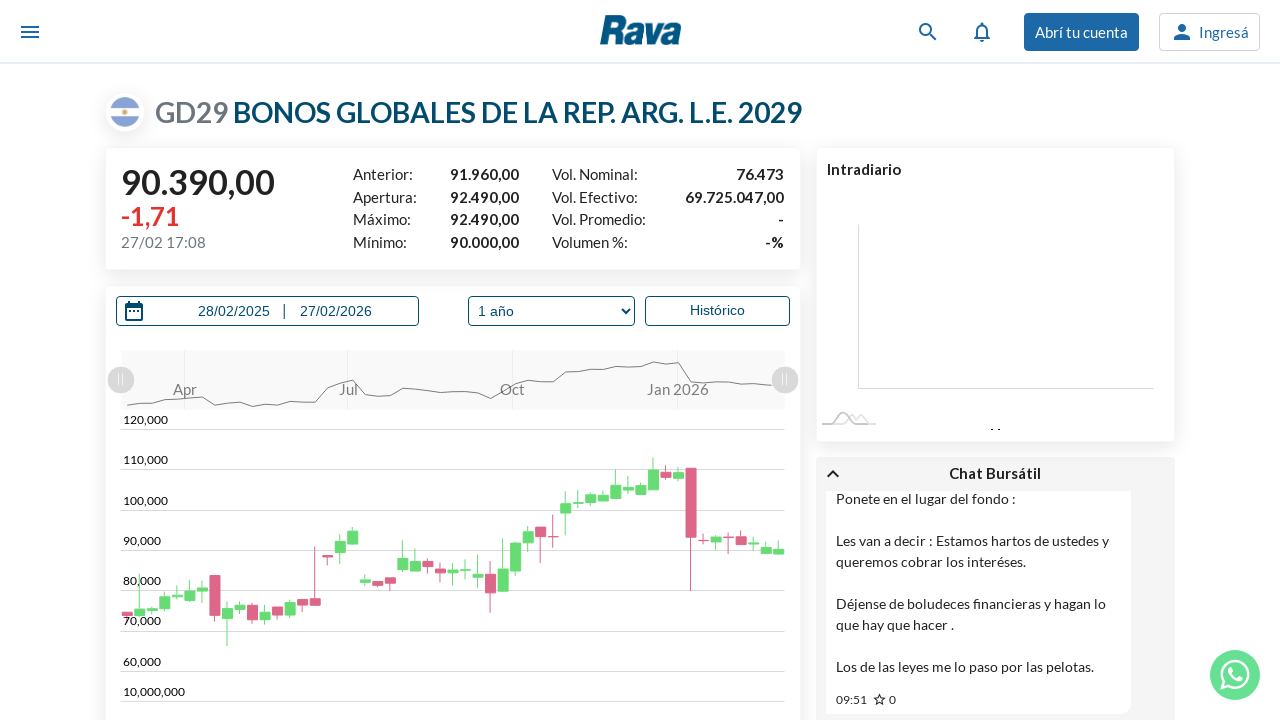

Waited for history button to load on page
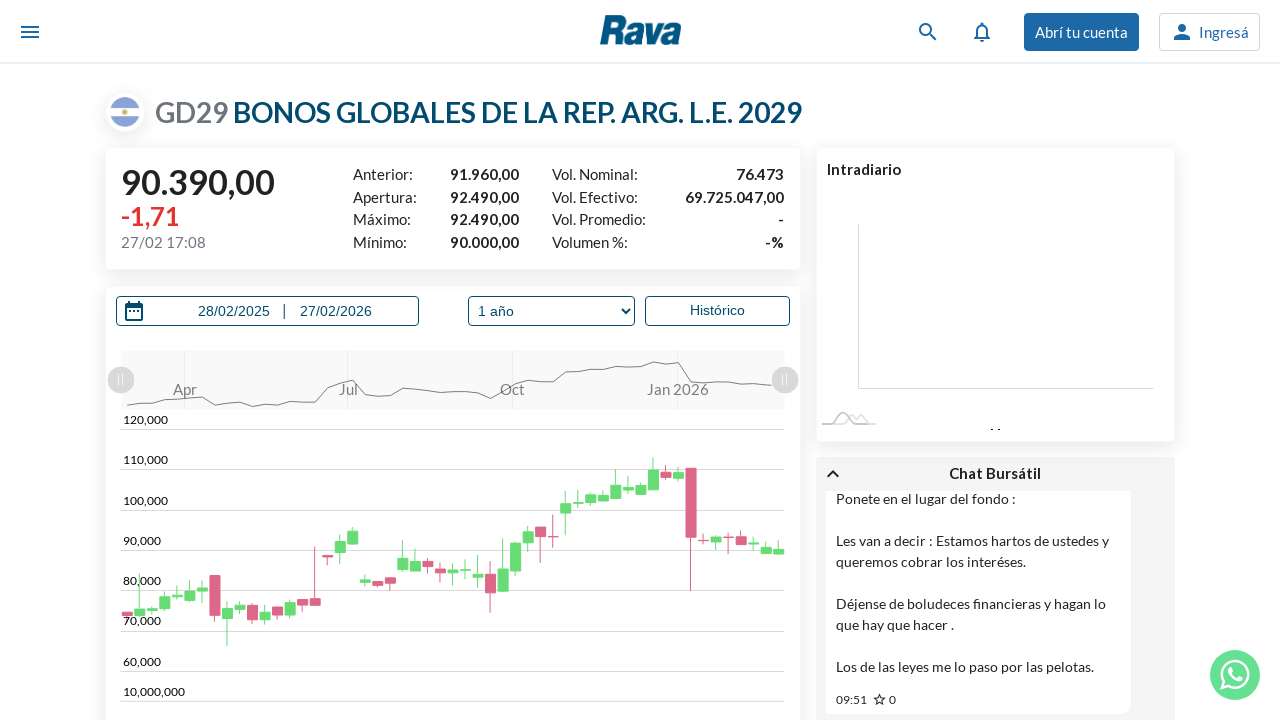

Clicked history button to reveal historical data at (1097, 360) on xpath=//*[@id="Coti-hist-c"]/div/div[3]/button
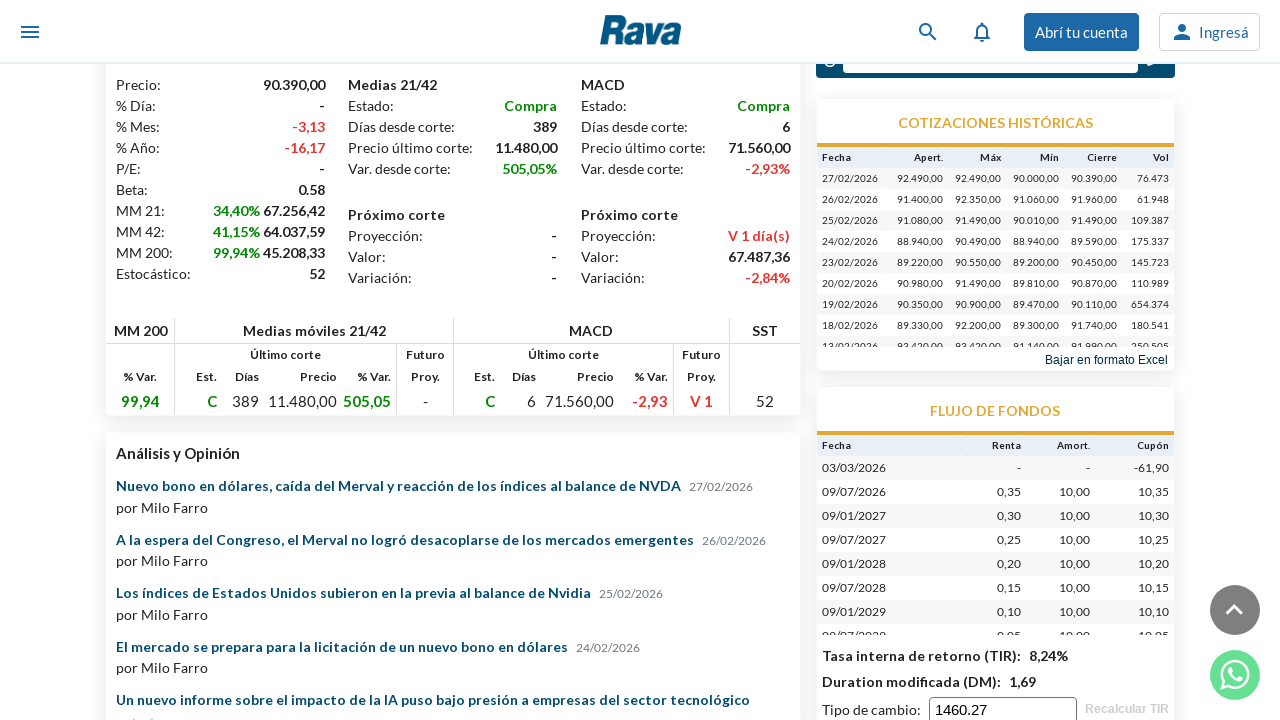

Navigated to financial instrument profile: https://www.rava.com/perfil/GD30
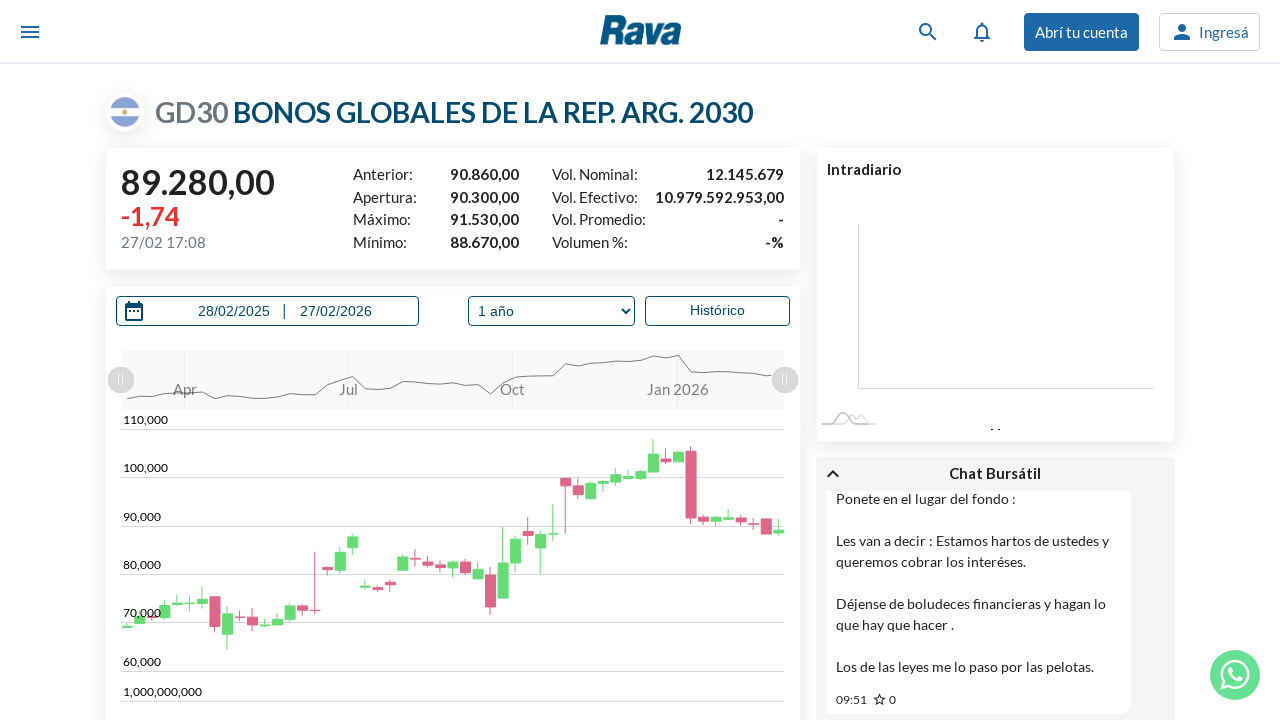

Waited for history button to load on page
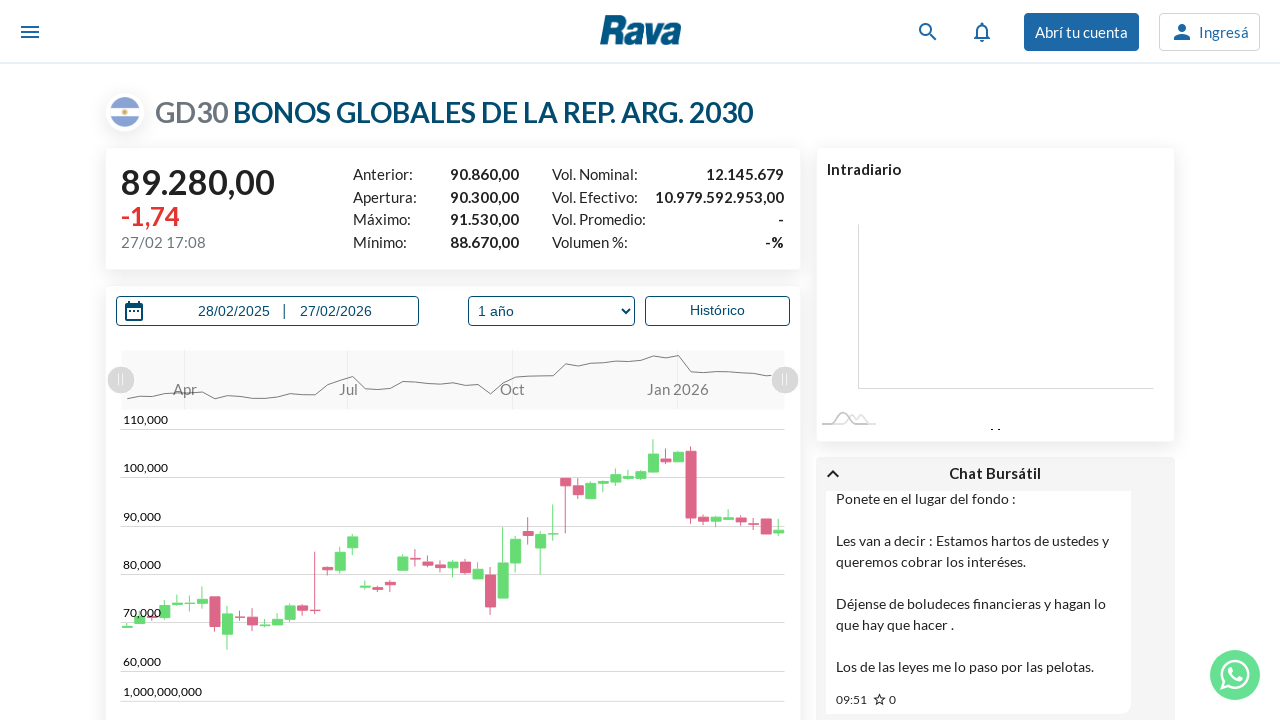

Clicked history button to reveal historical data at (1097, 360) on xpath=//*[@id="Coti-hist-c"]/div/div[3]/button
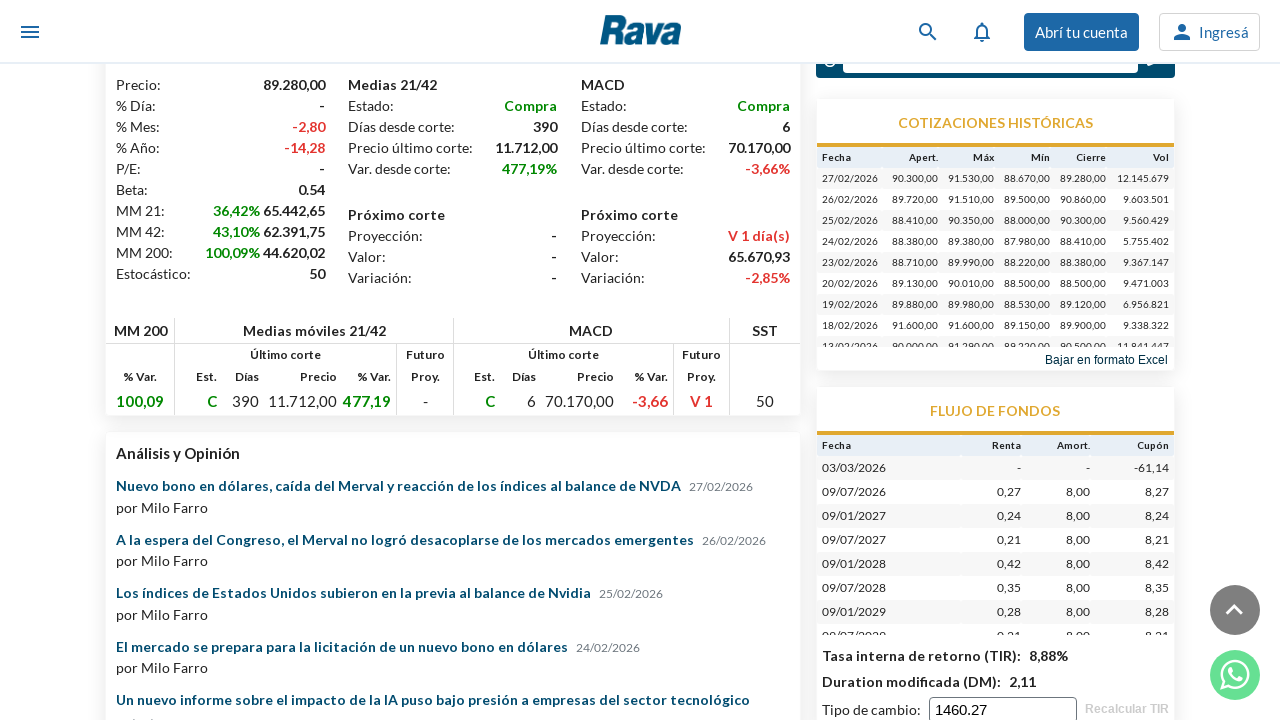

Navigated to financial instrument profile: https://www.rava.com/perfil/GD35
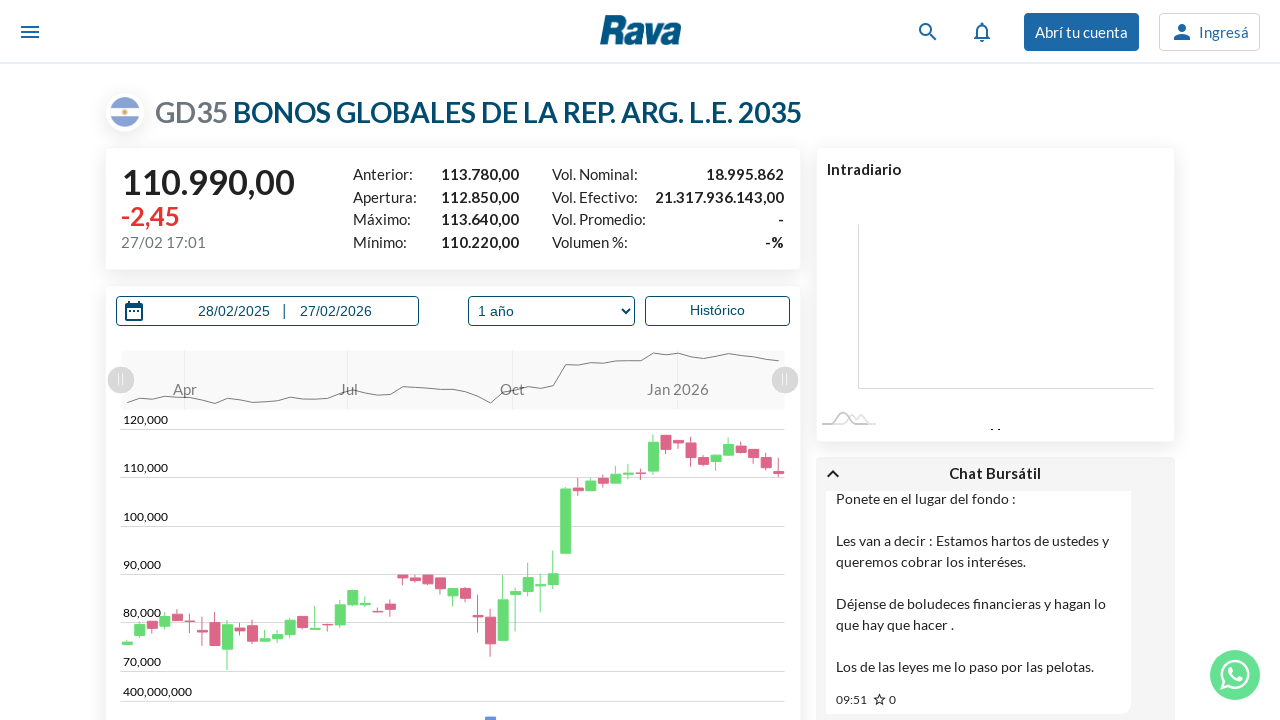

Waited for history button to load on page
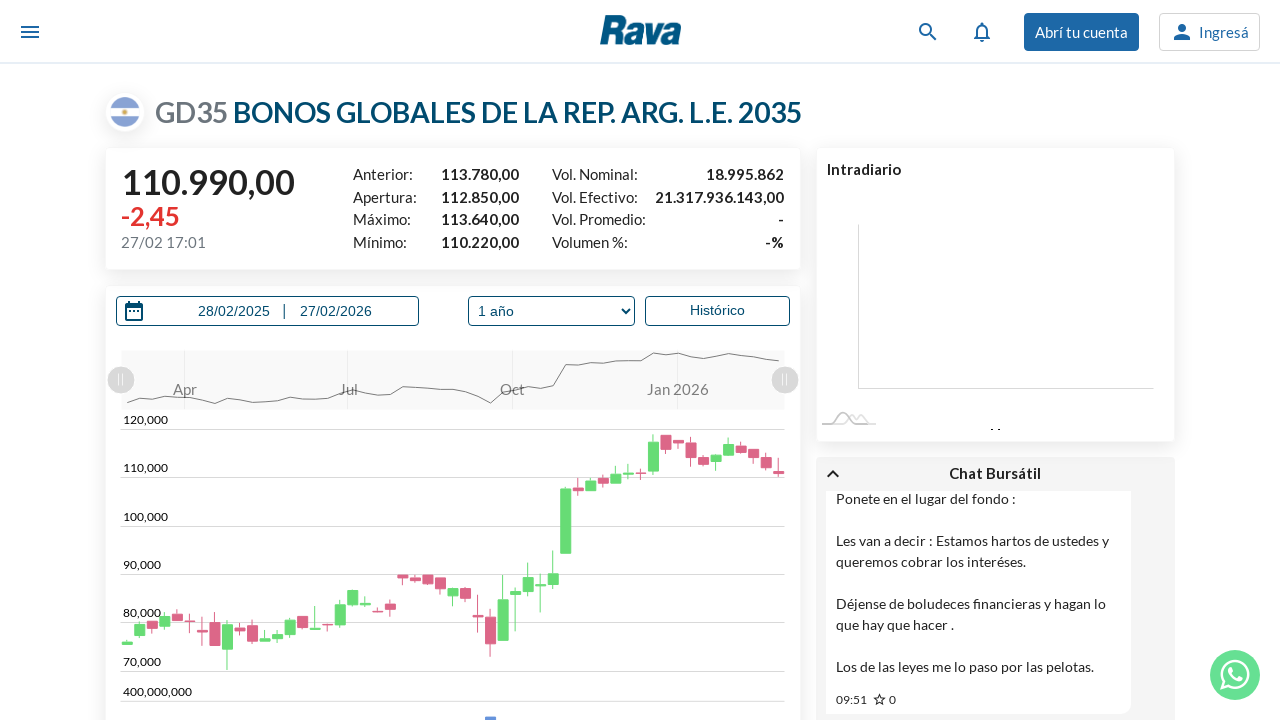

Clicked history button to reveal historical data at (1097, 360) on xpath=//*[@id="Coti-hist-c"]/div/div[3]/button
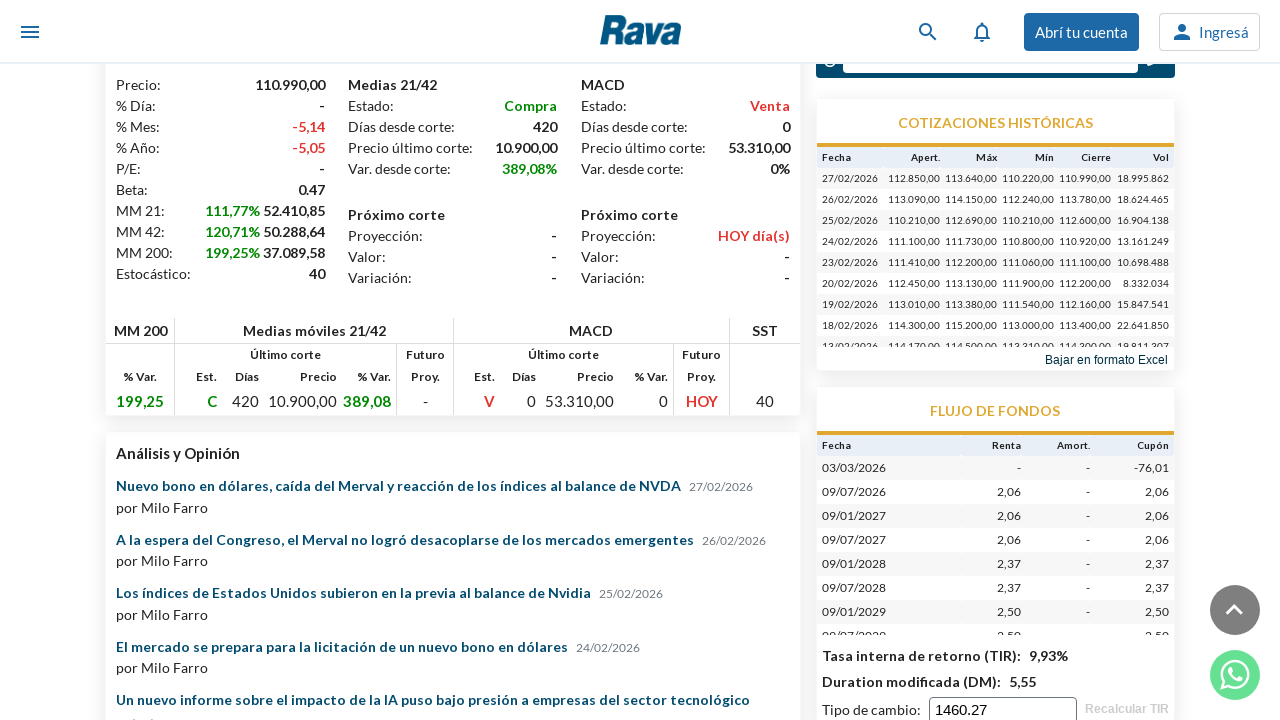

Navigated to financial instrument profile: https://www.rava.com/perfil/GD38
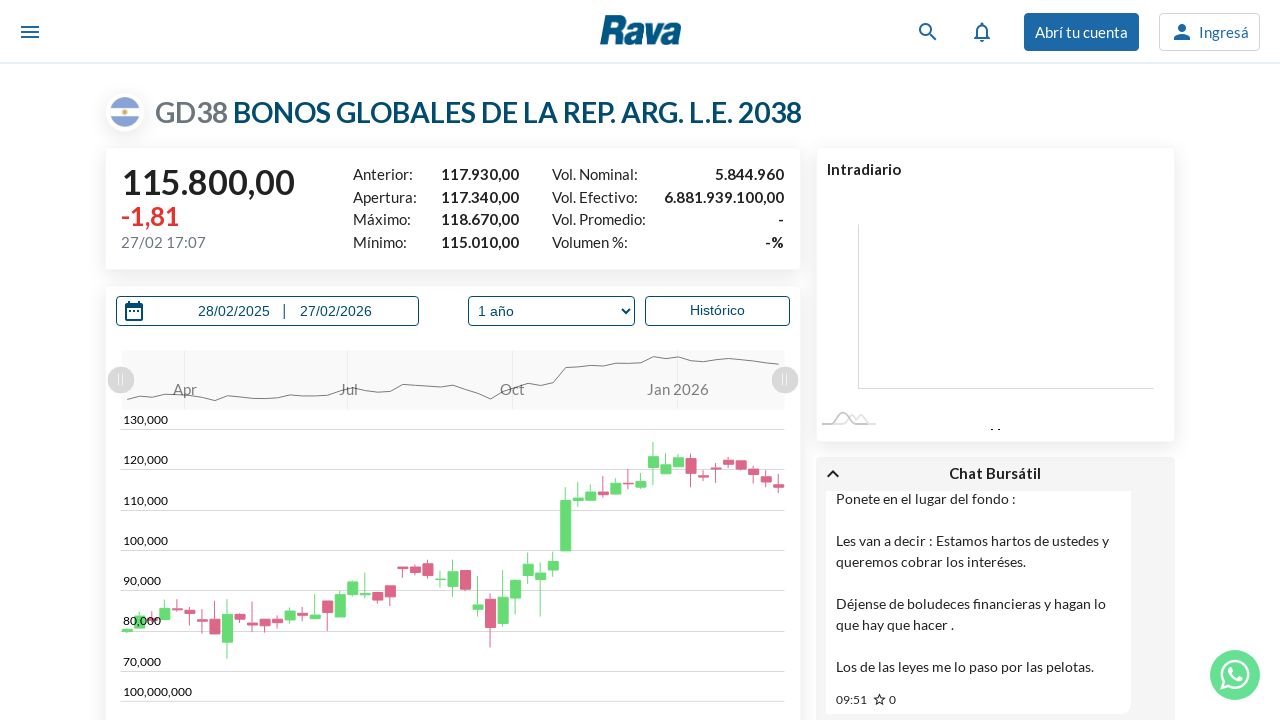

Waited for history button to load on page
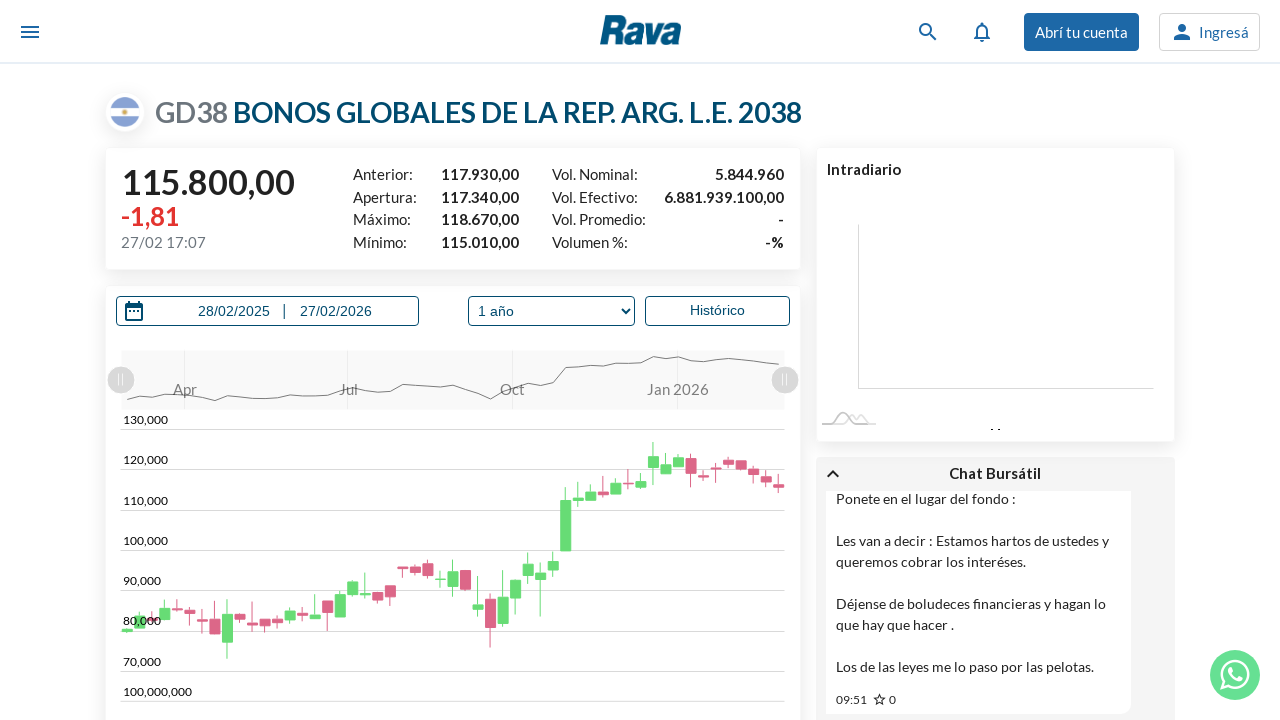

Clicked history button to reveal historical data at (1097, 360) on xpath=//*[@id="Coti-hist-c"]/div/div[3]/button
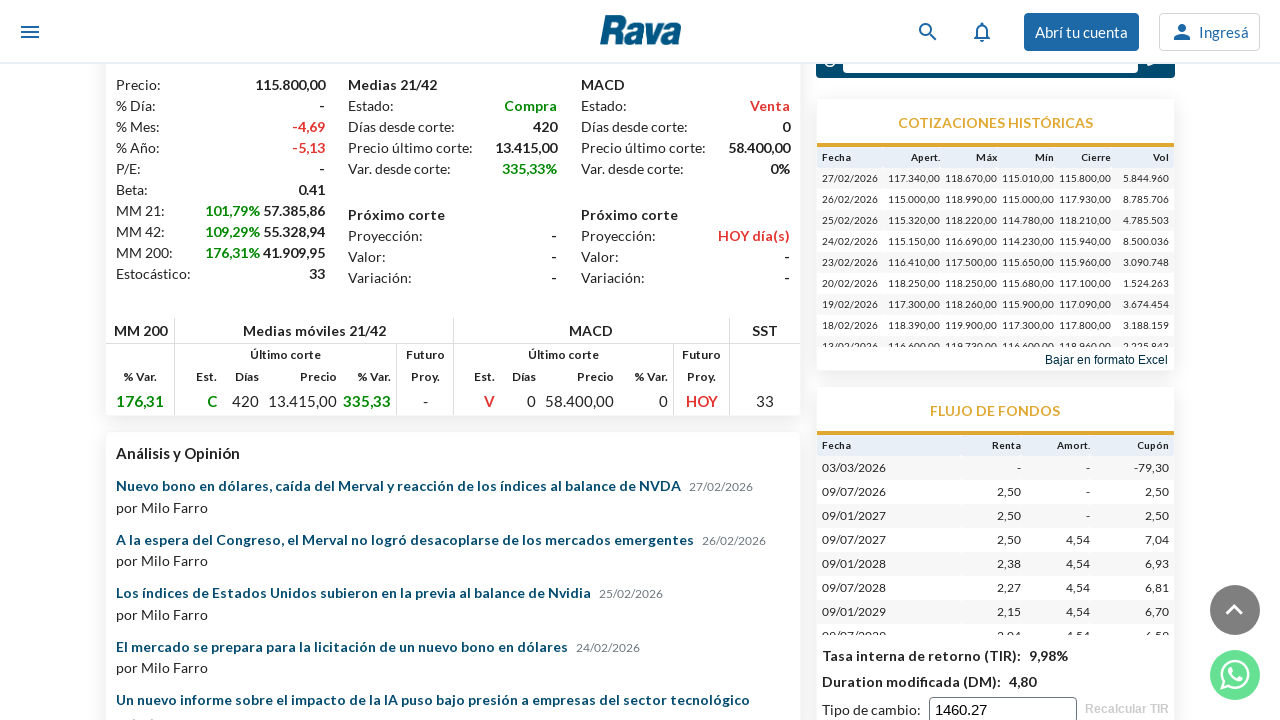

Navigated to financial instrument profile: https://www.rava.com/perfil/GD41
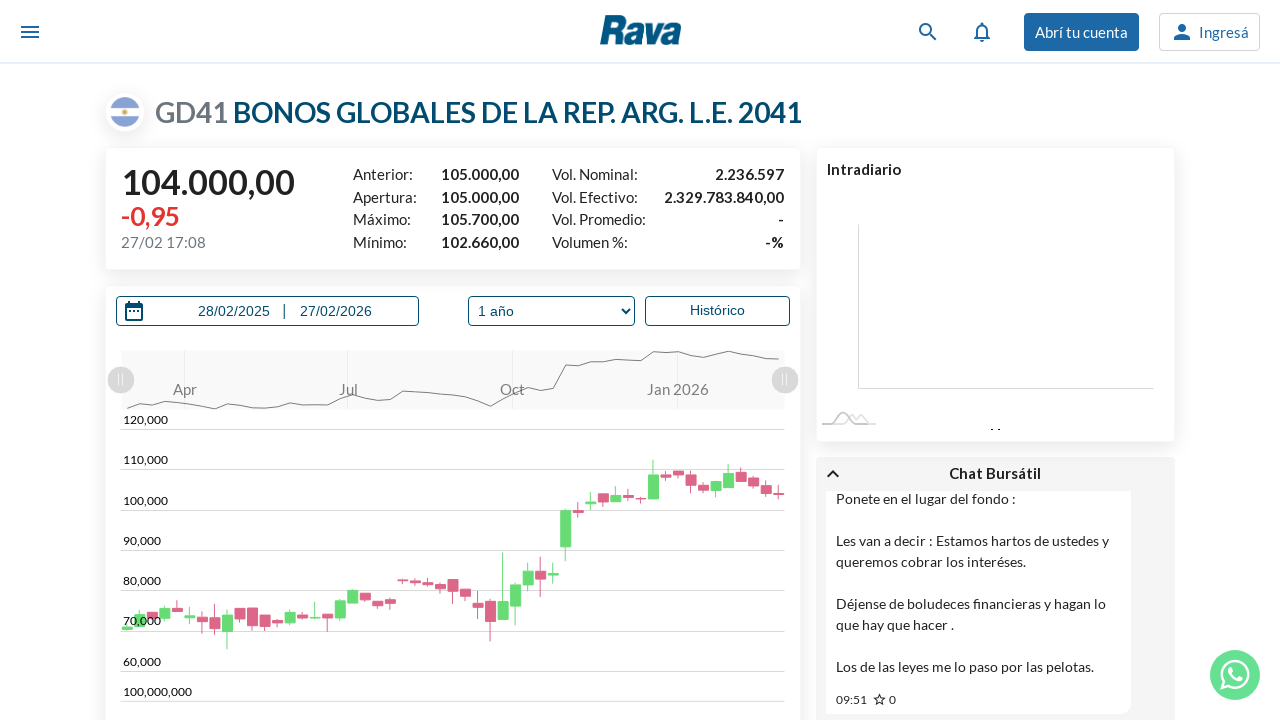

Waited for history button to load on page
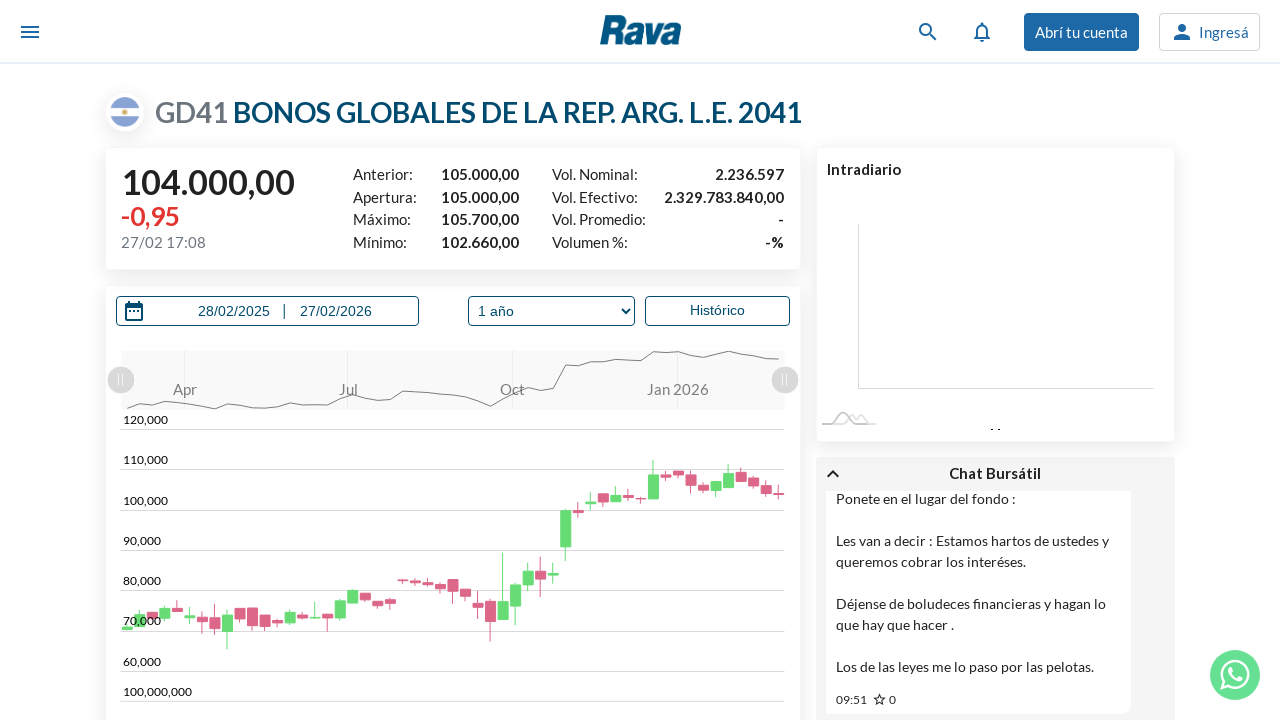

Clicked history button to reveal historical data at (1097, 360) on xpath=//*[@id="Coti-hist-c"]/div/div[3]/button
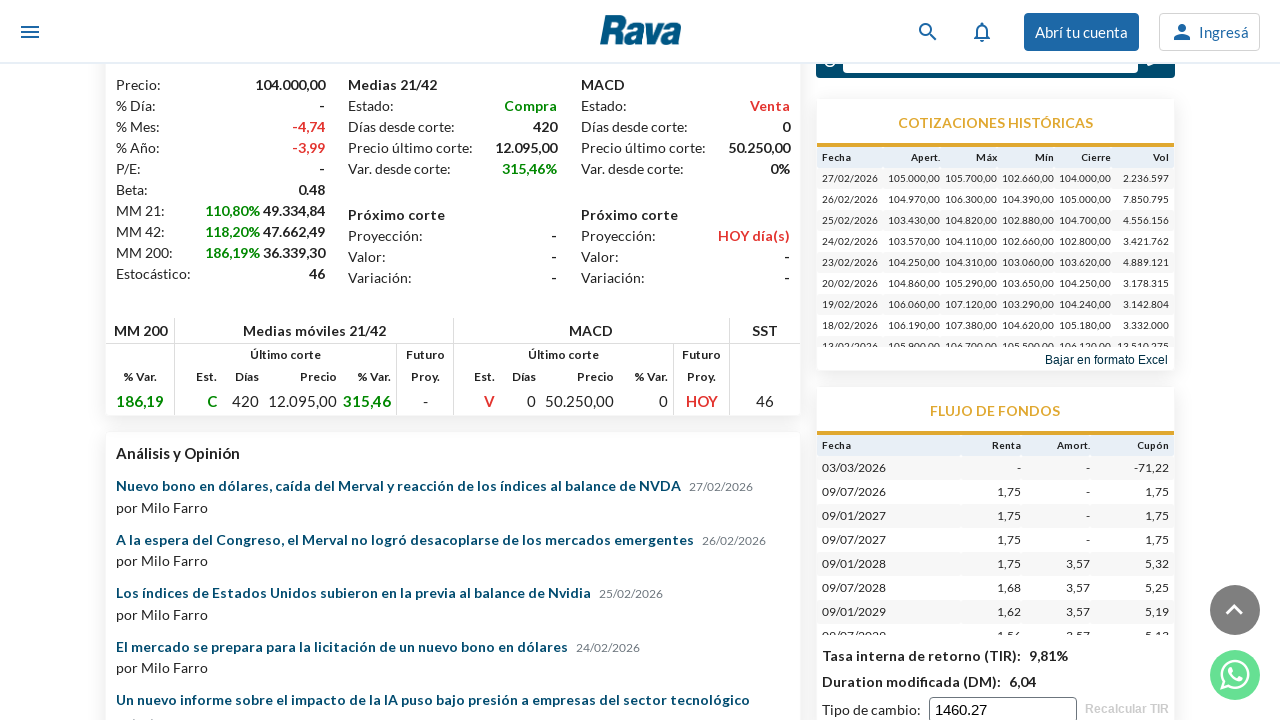

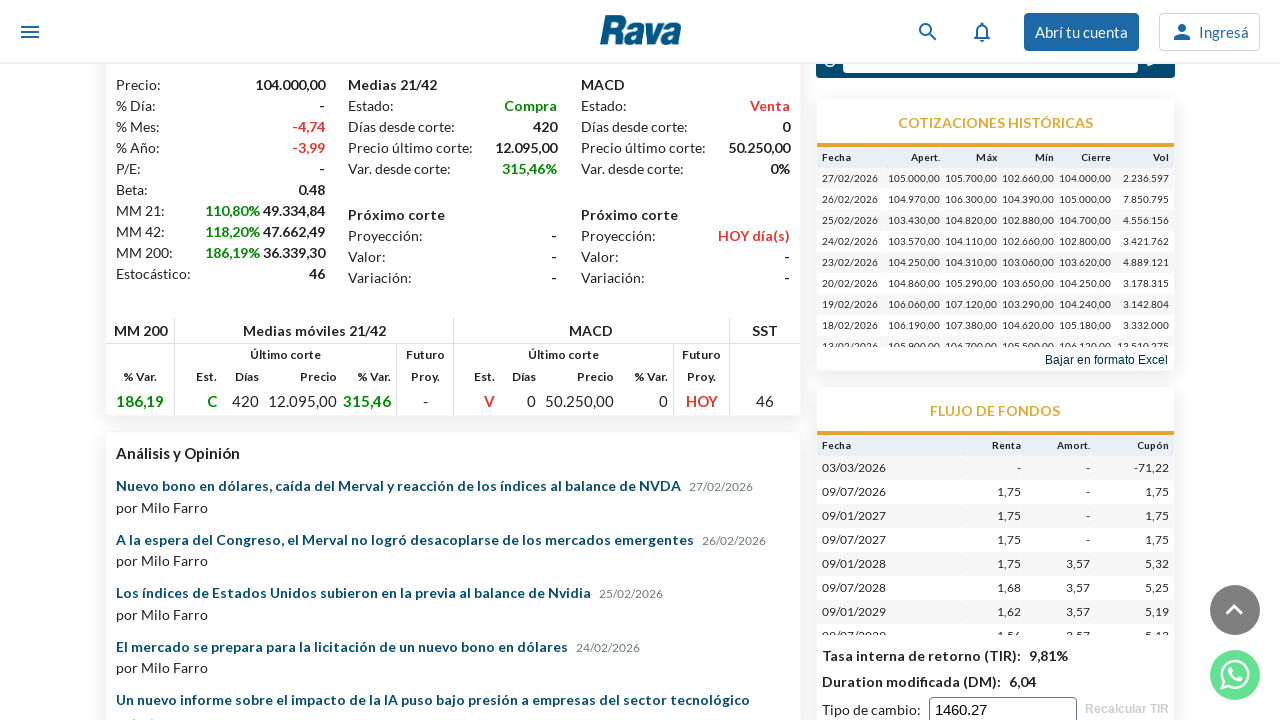